Accessibility test that verifies all links on the page have descriptive text content.

Starting URL: https://ai-tools-lab.com

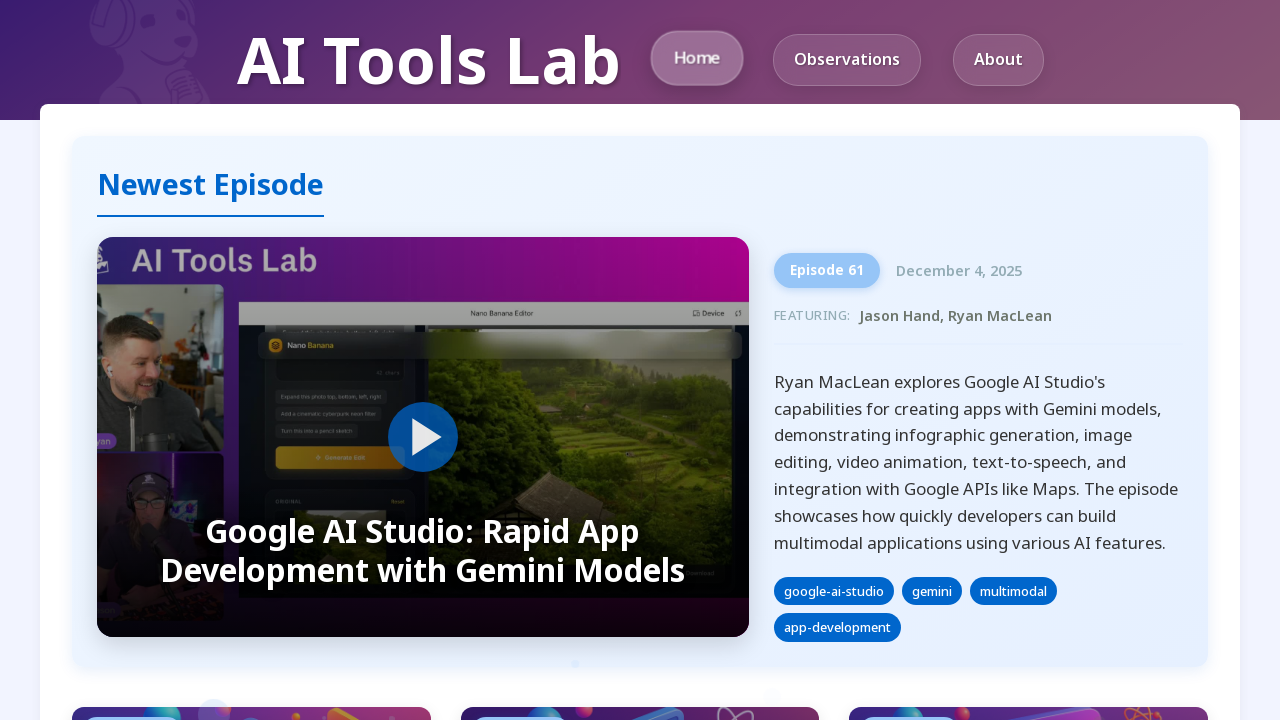

Page loaded and DOM content ready
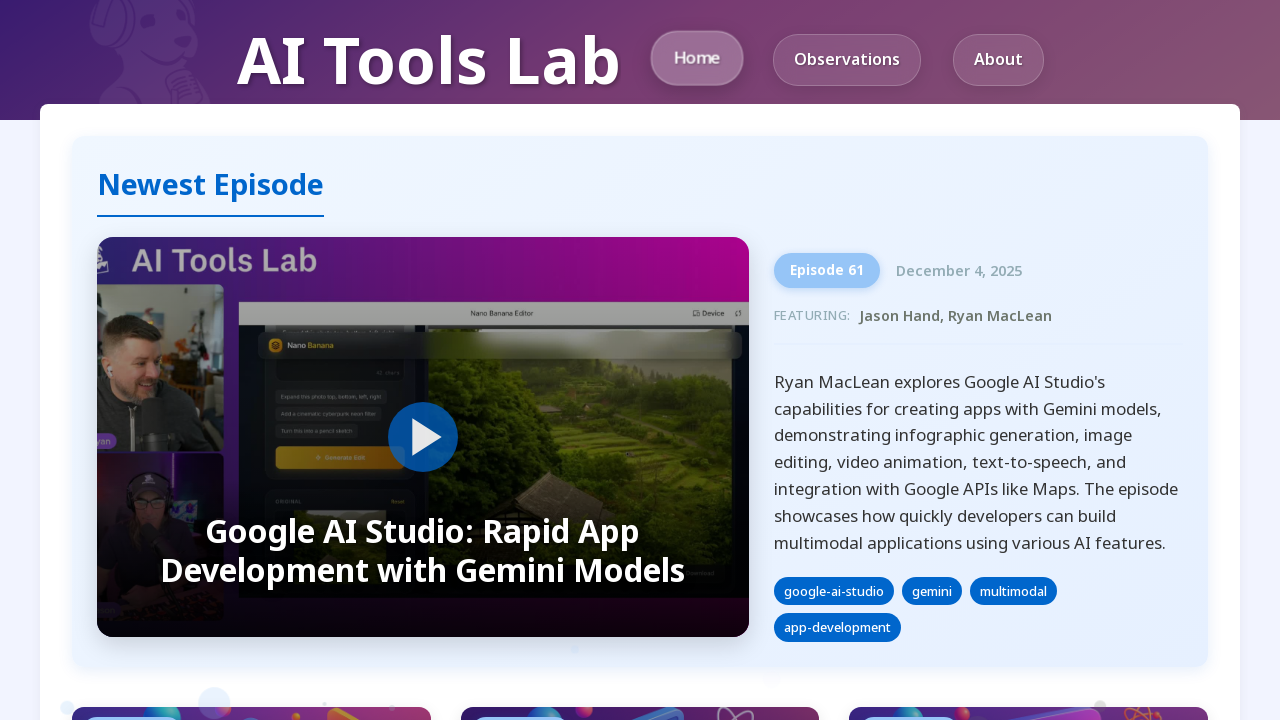

Located all anchor elements on page
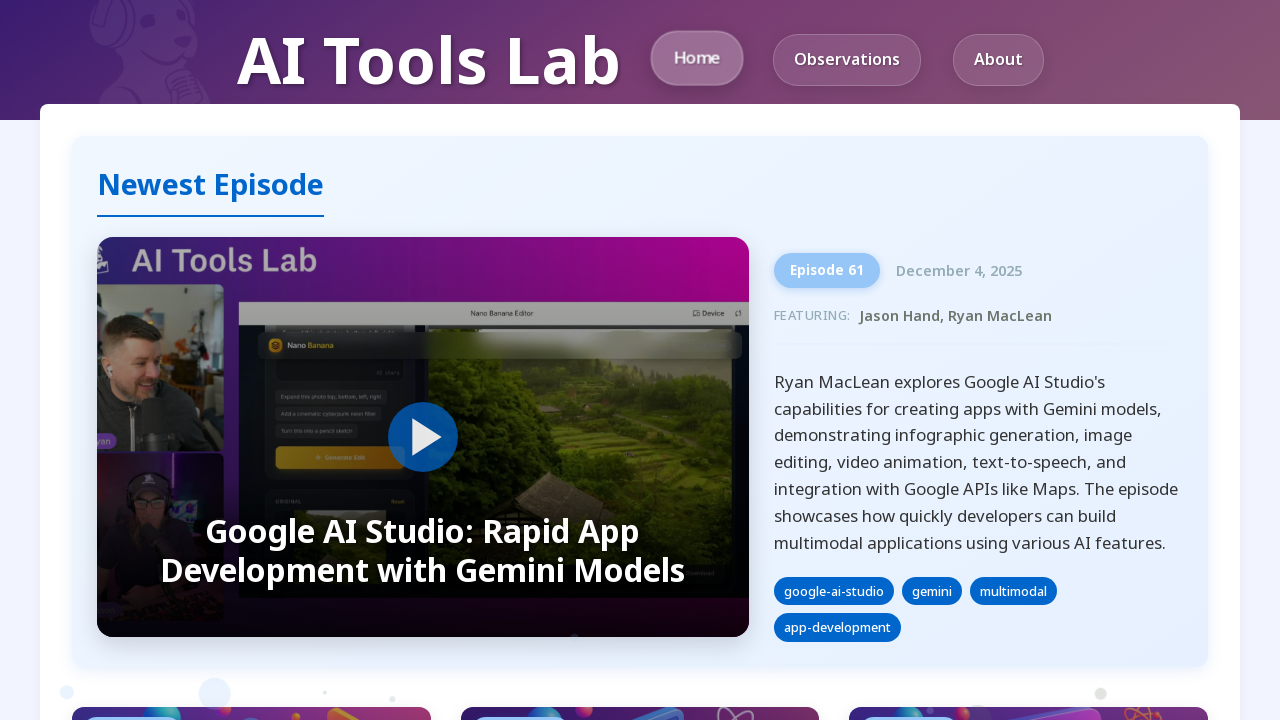

Found 21 links on the page
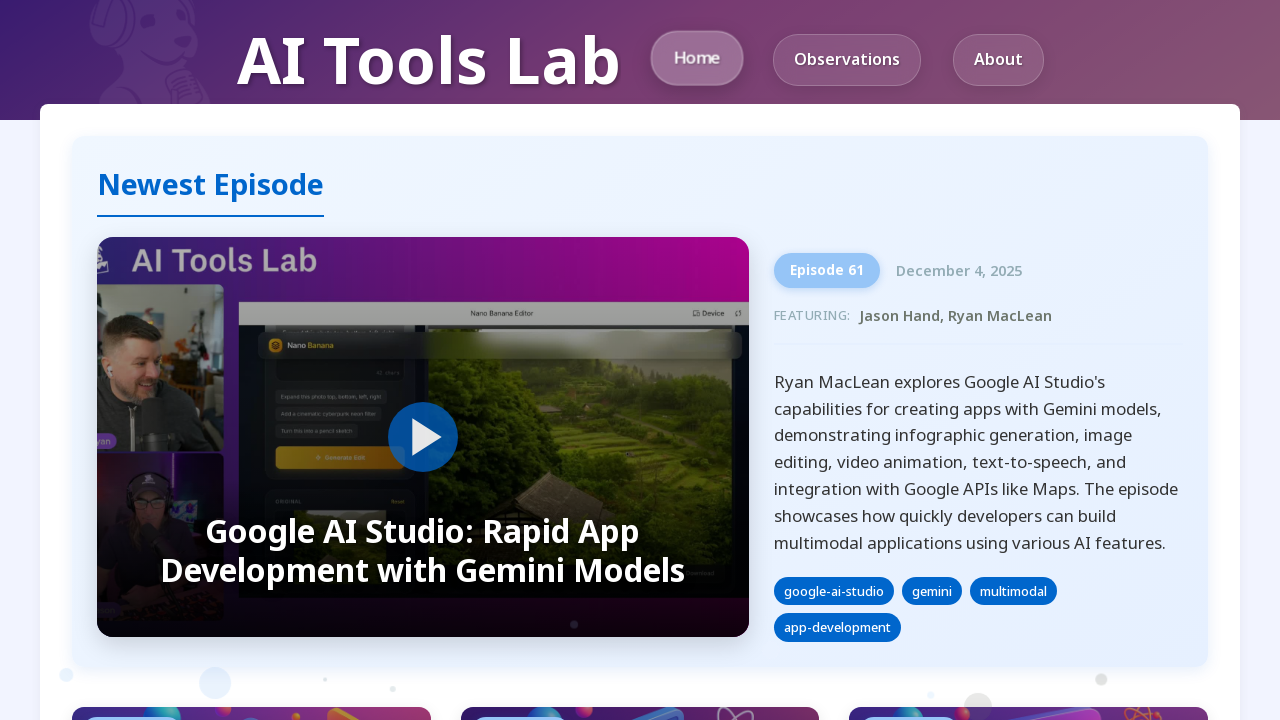

Selected link 1 of 21
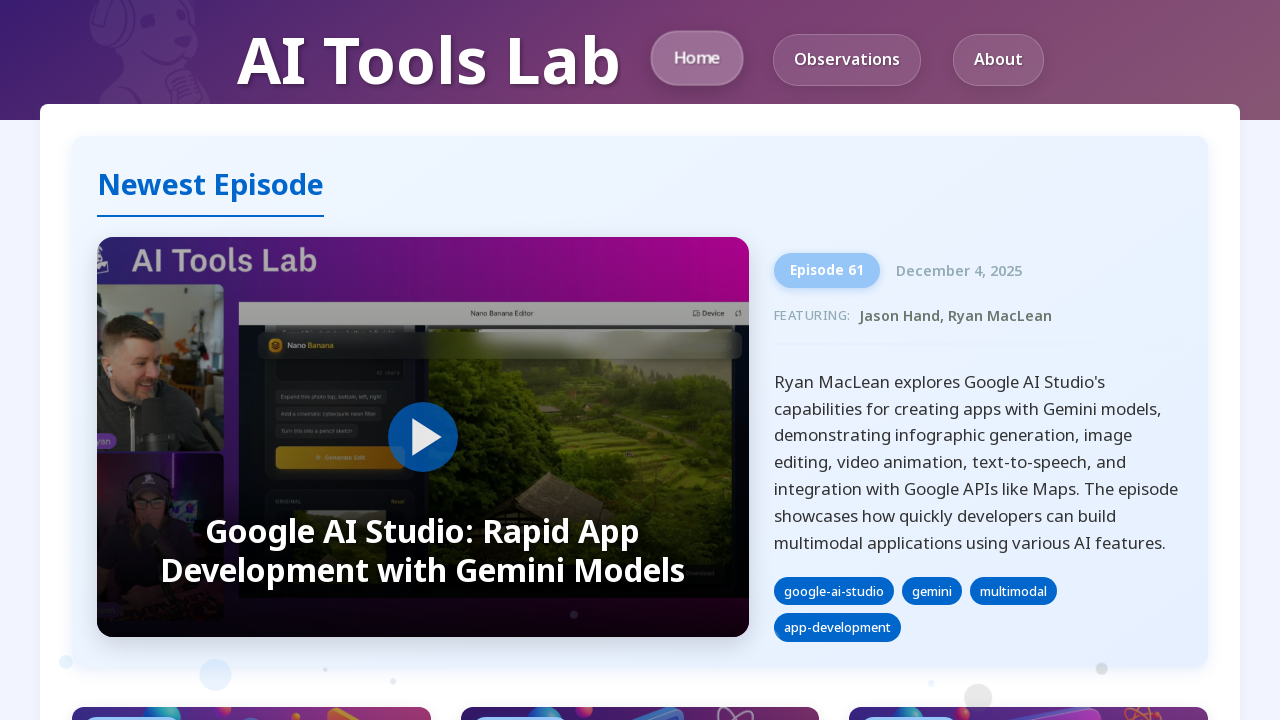

Retrieved text content from link 1: 'Home'
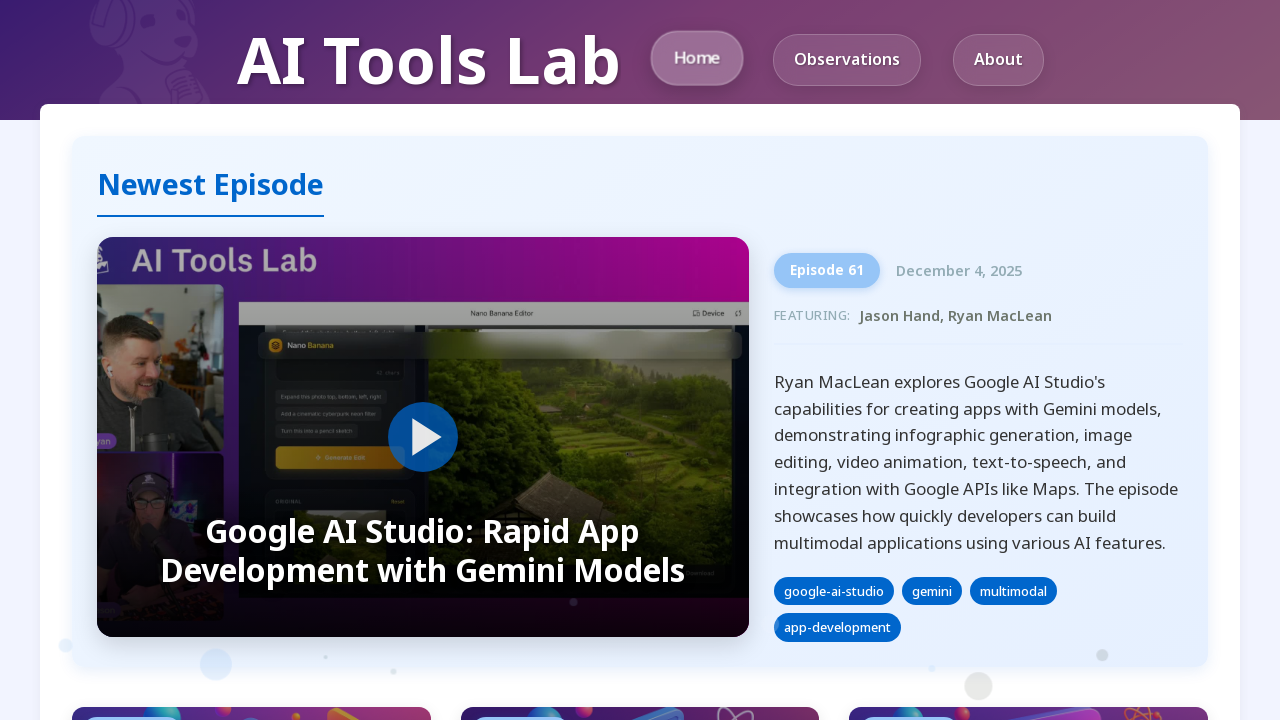

Verified link 1 has descriptive text content
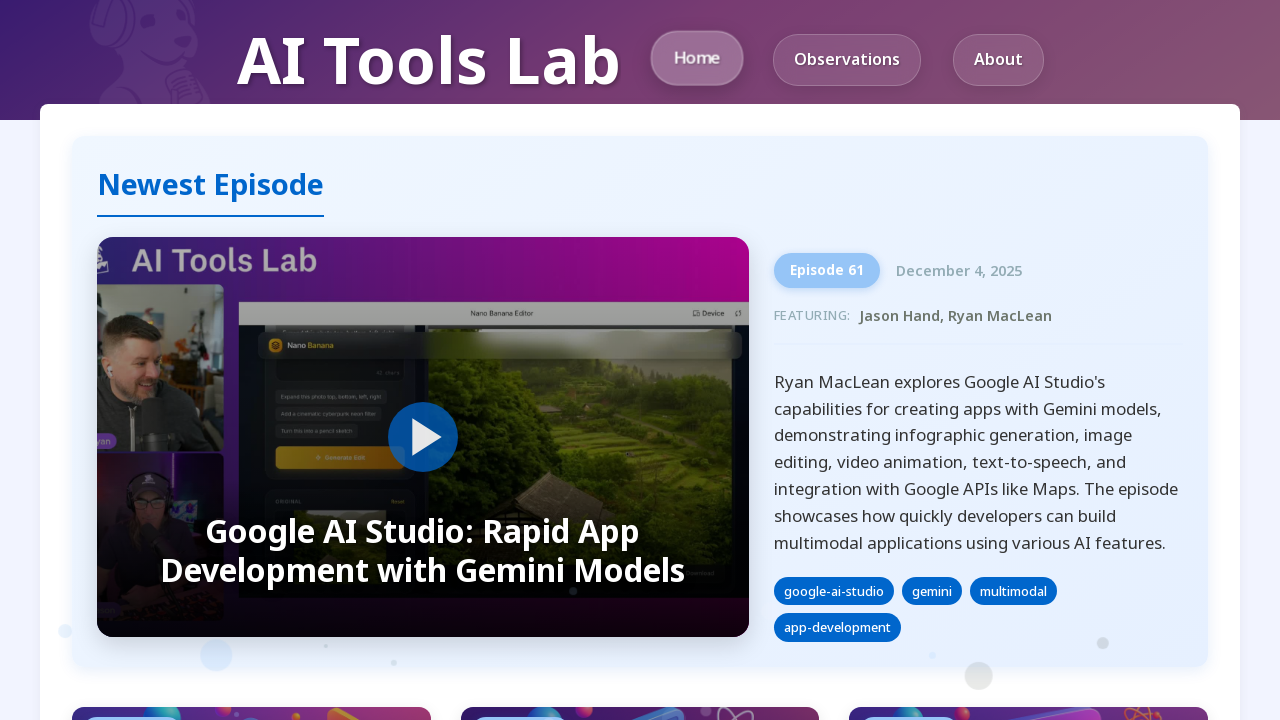

Selected link 2 of 21
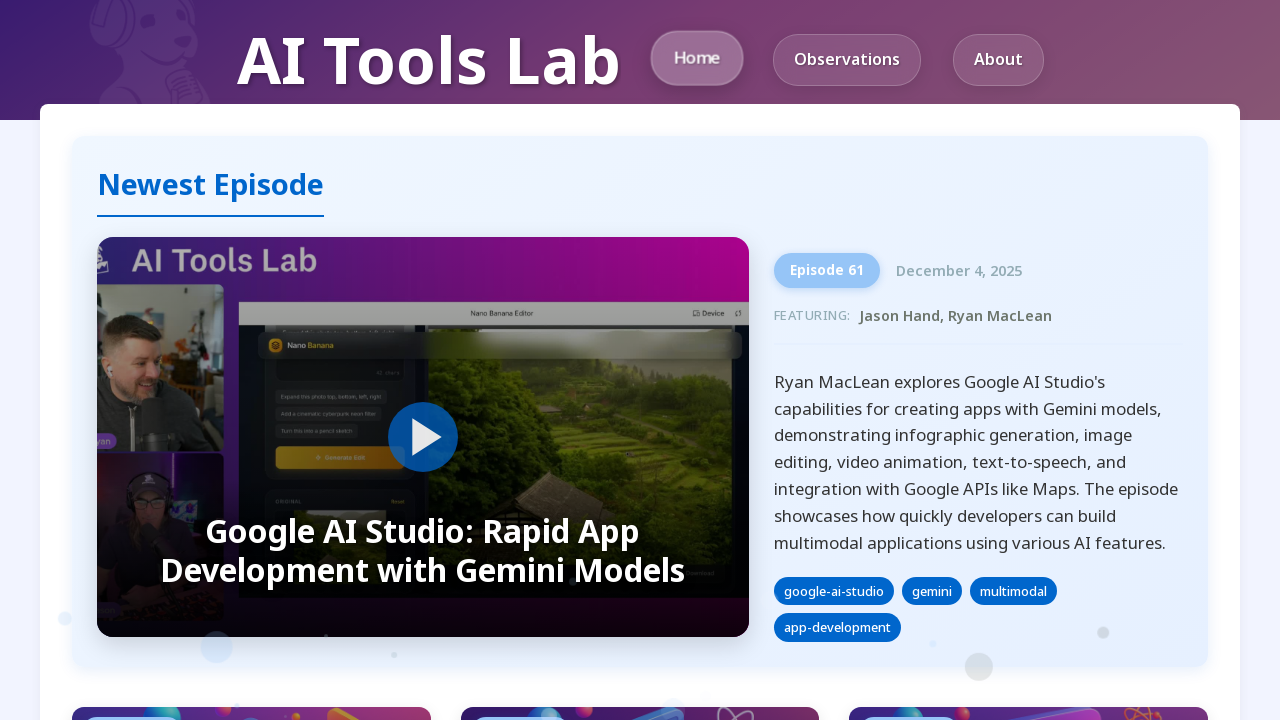

Retrieved text content from link 2: 'Observations'
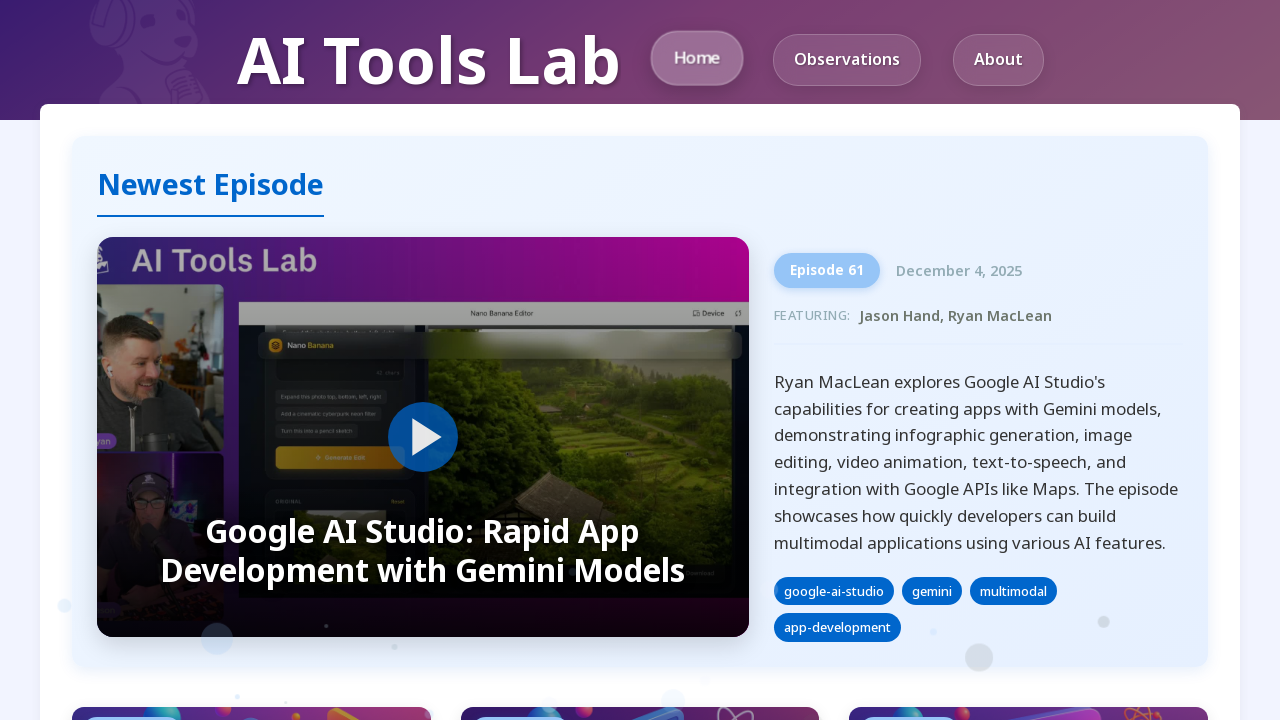

Verified link 2 has descriptive text content
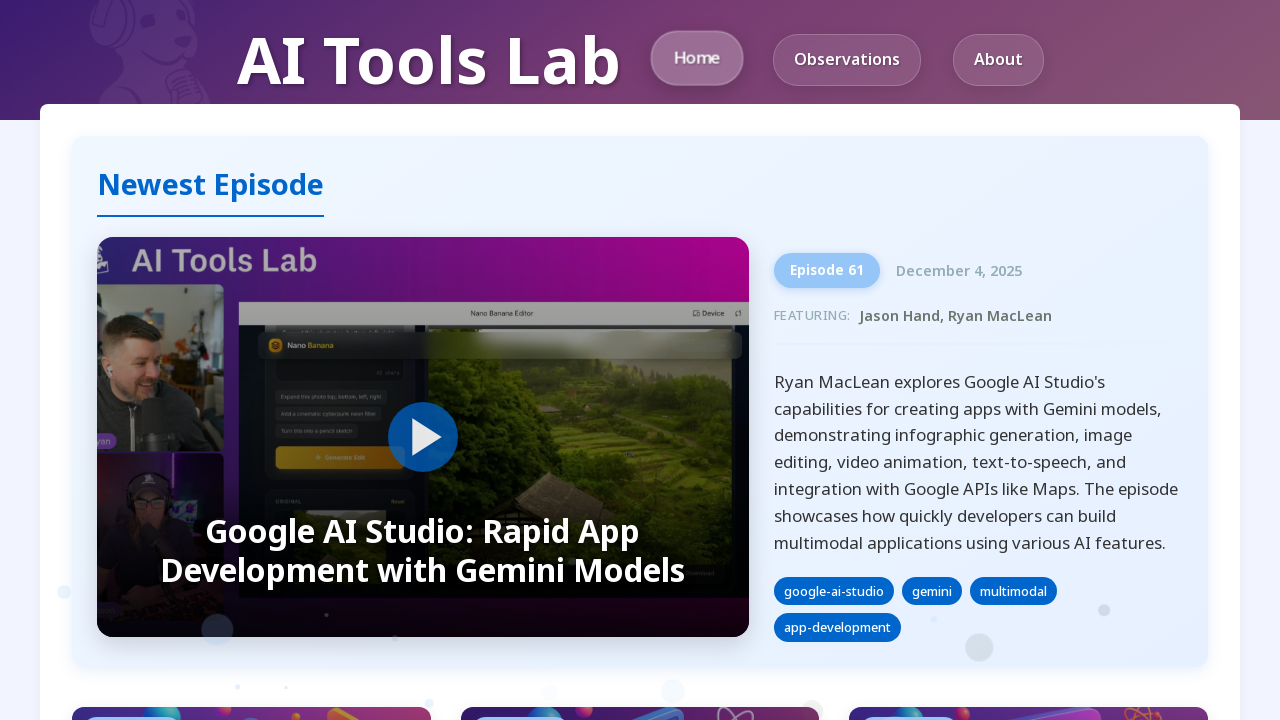

Selected link 3 of 21
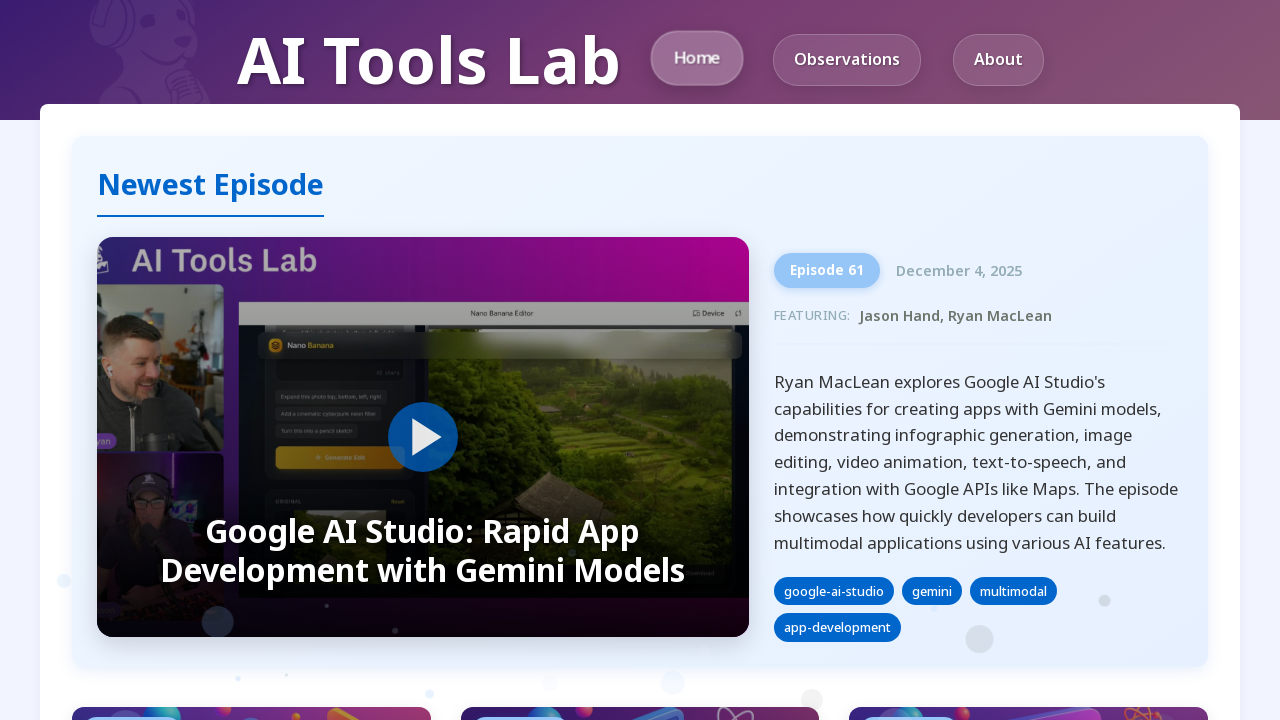

Retrieved text content from link 3: 'About'
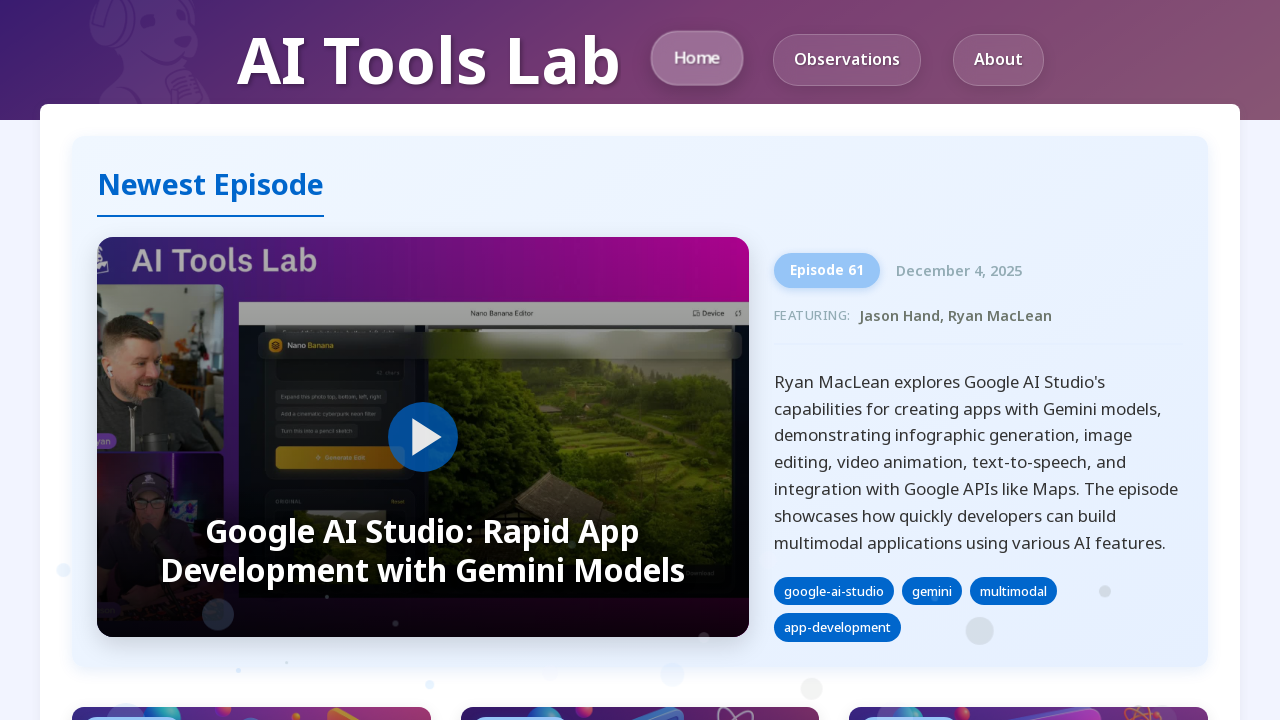

Verified link 3 has descriptive text content
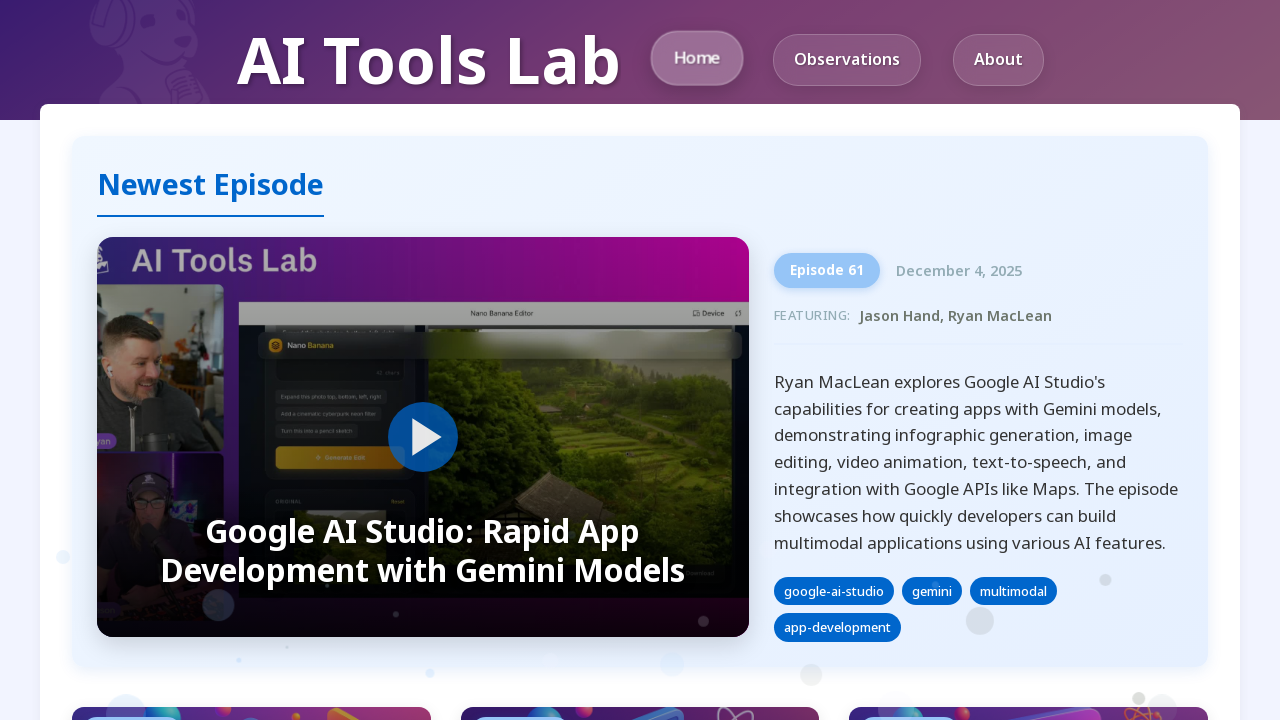

Selected link 4 of 21
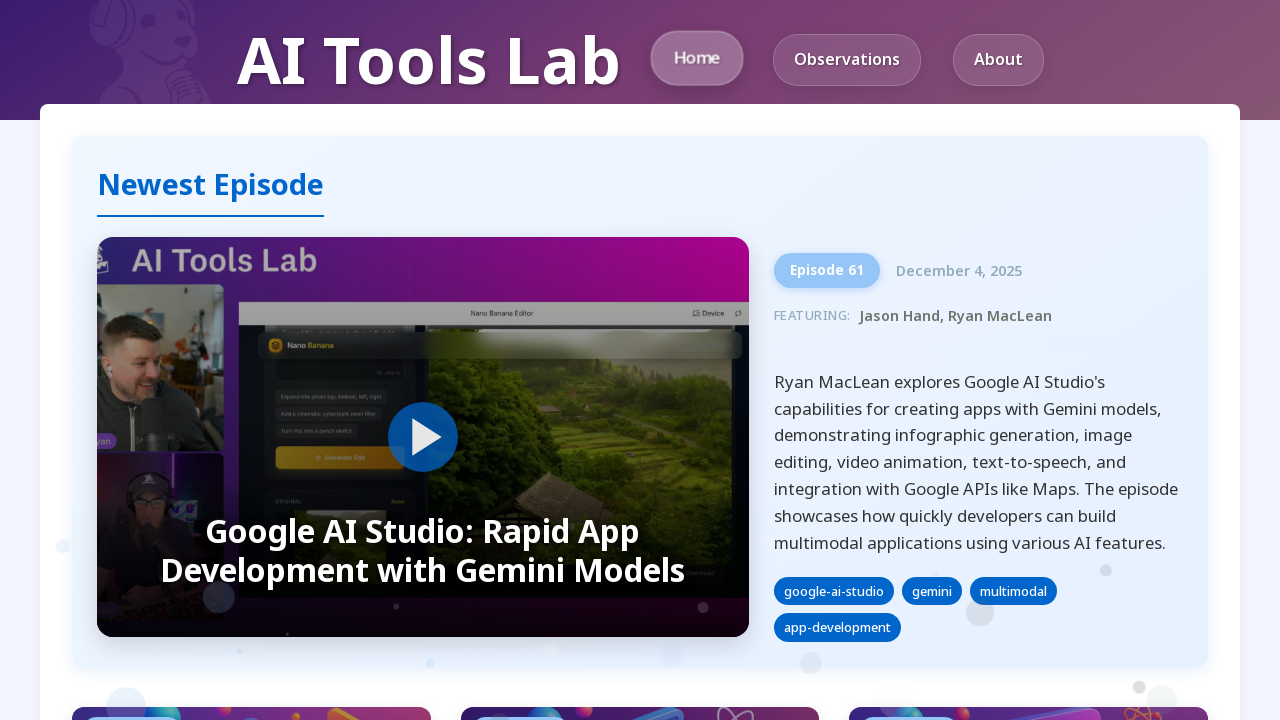

Retrieved text content from link 4: 'AI Tools Lab'
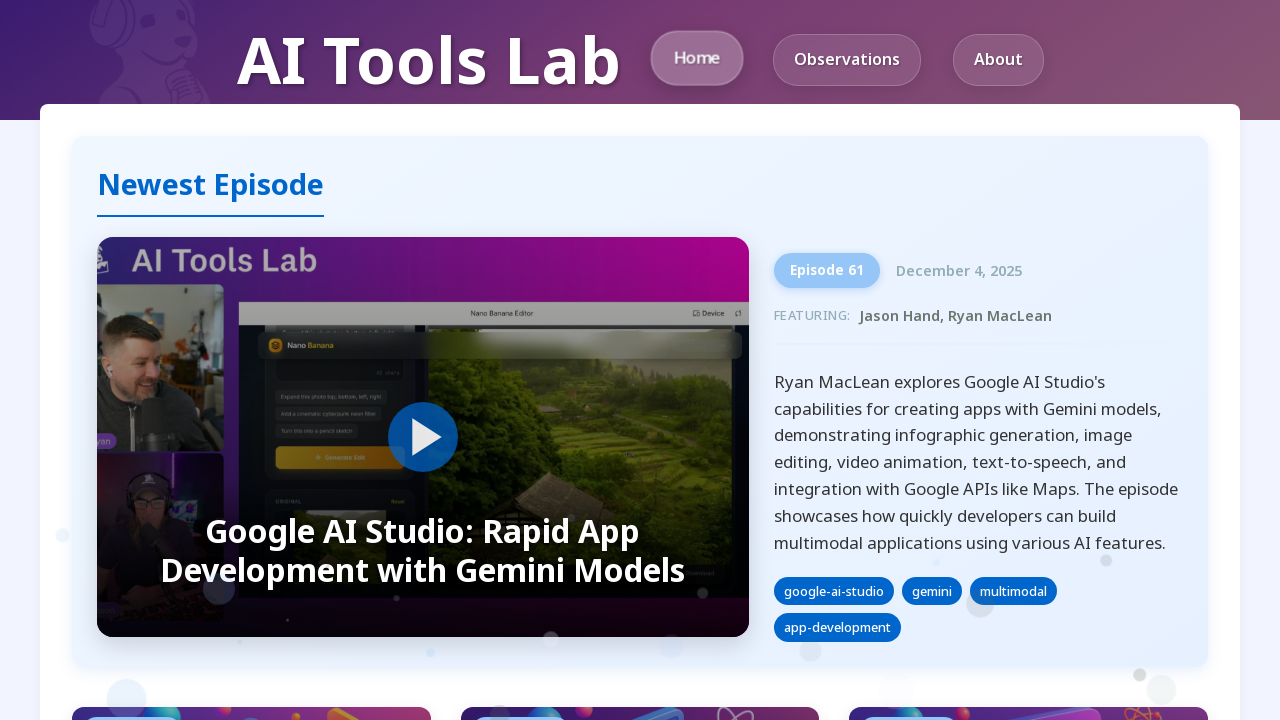

Verified link 4 has descriptive text content
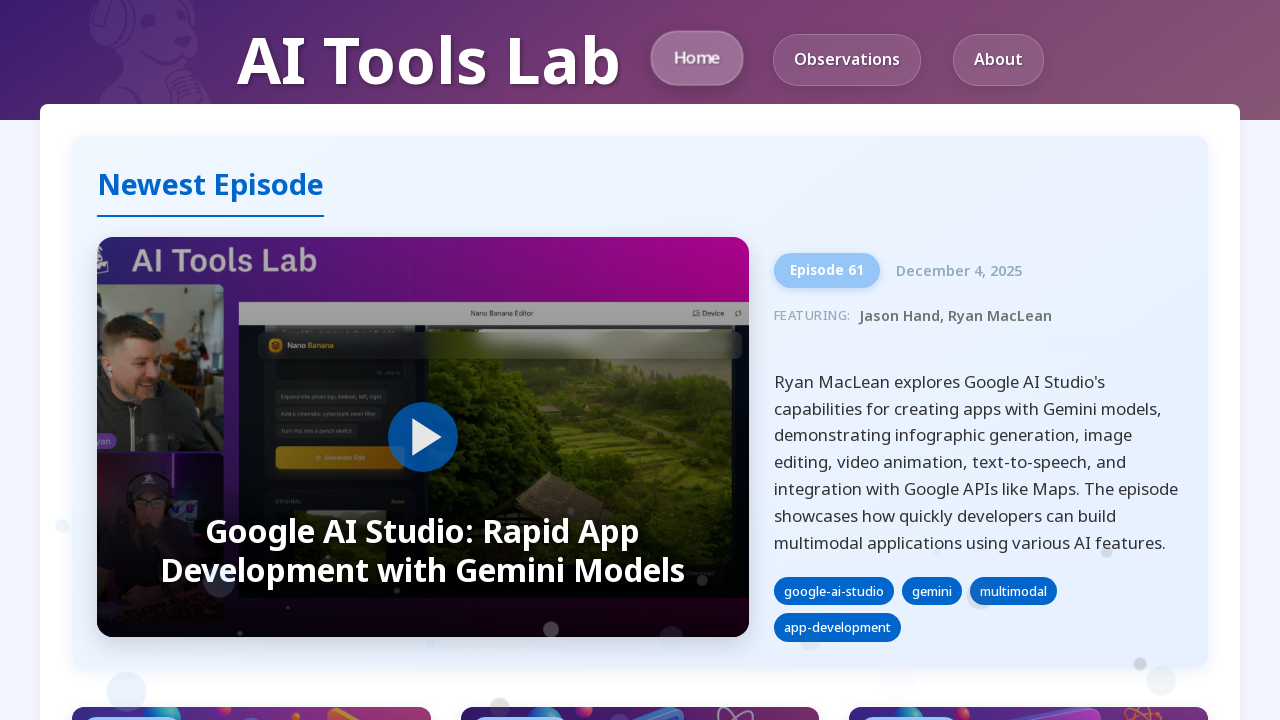

Selected link 5 of 21
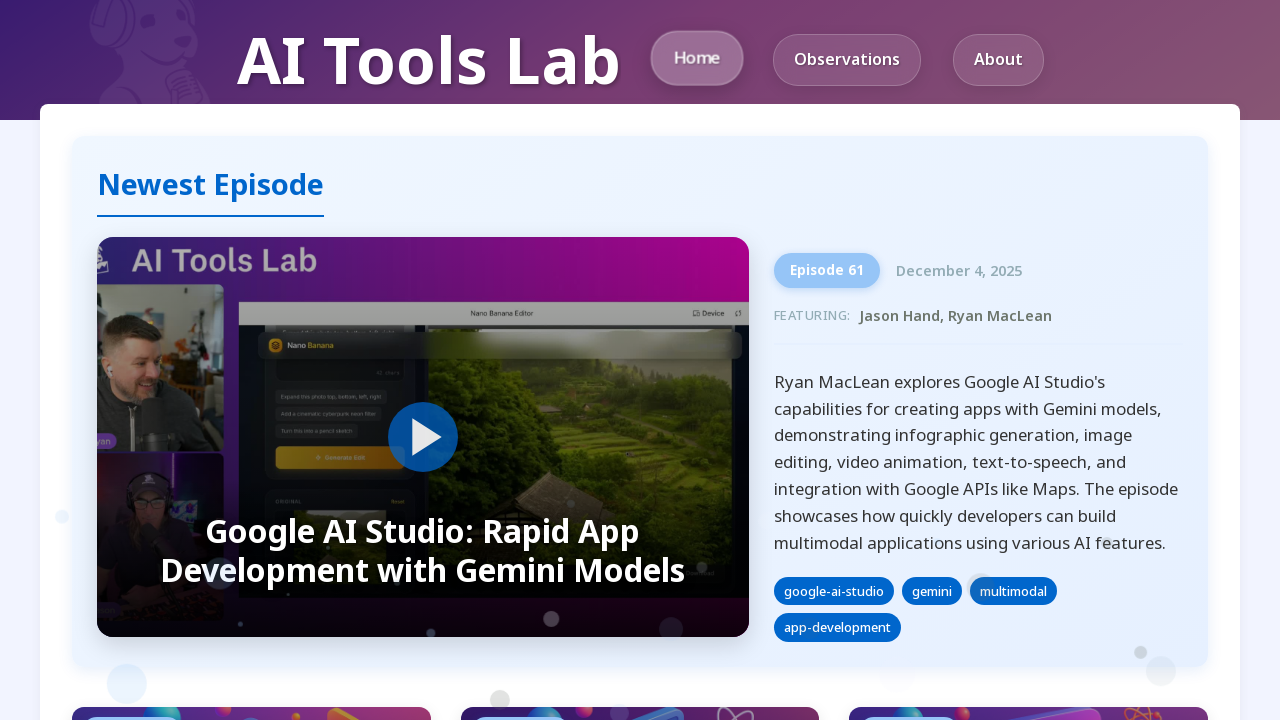

Retrieved text content from link 5: 'Home'
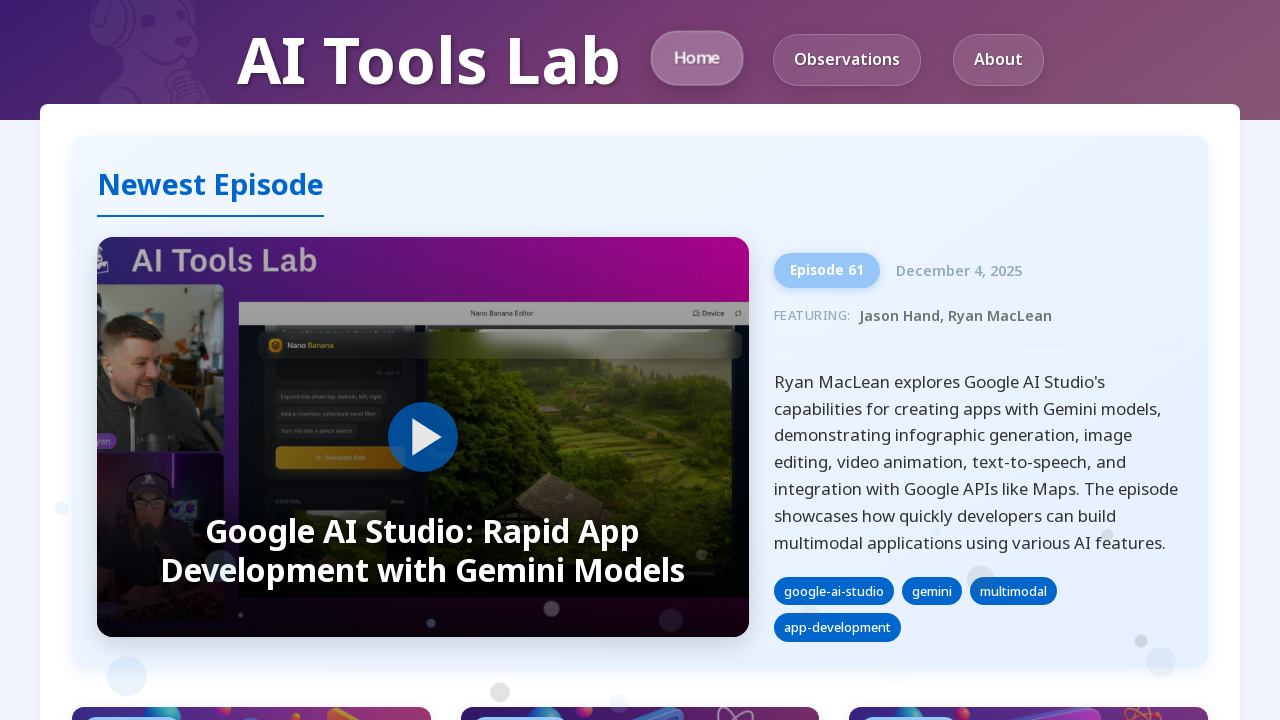

Verified link 5 has descriptive text content
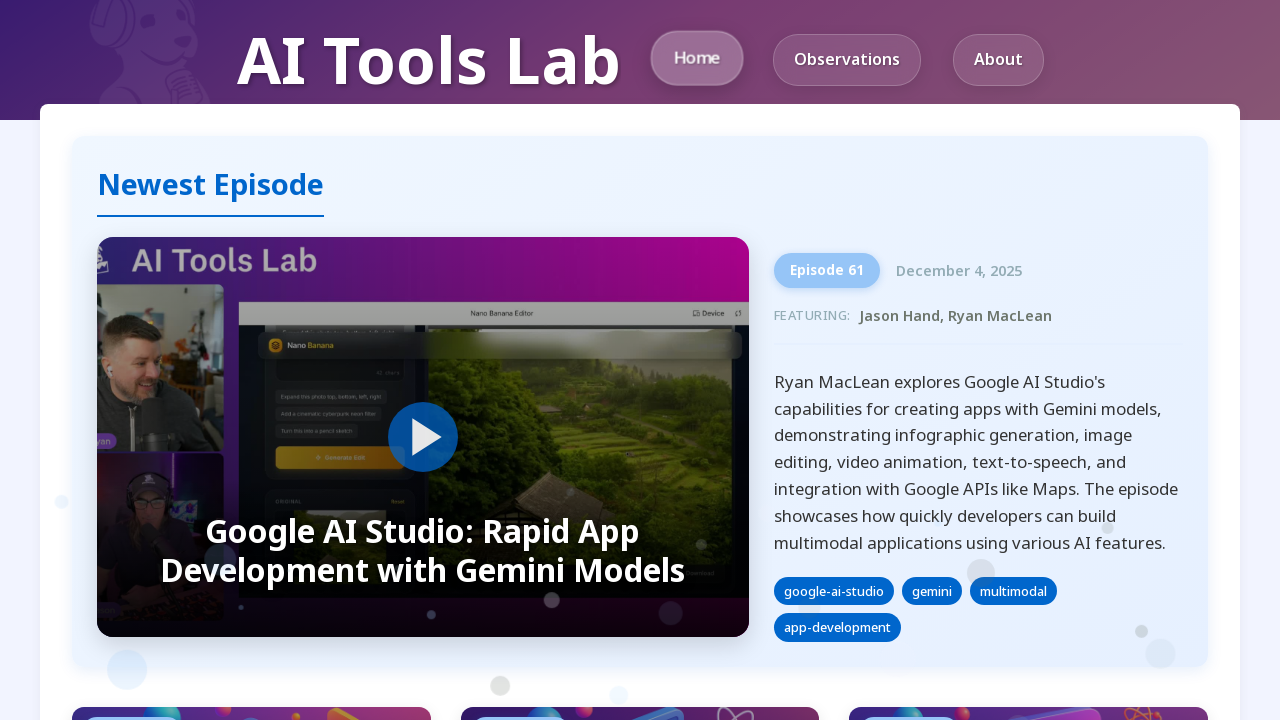

Selected link 6 of 21
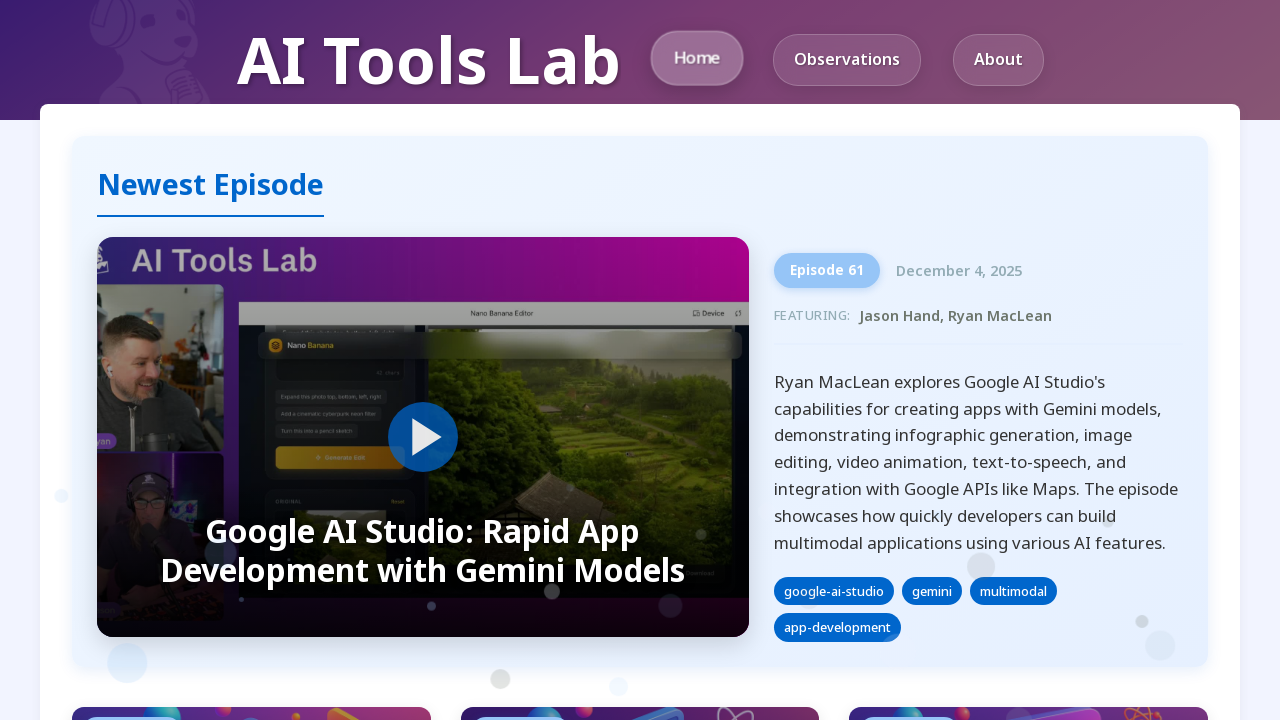

Retrieved text content from link 6: 'Observations'
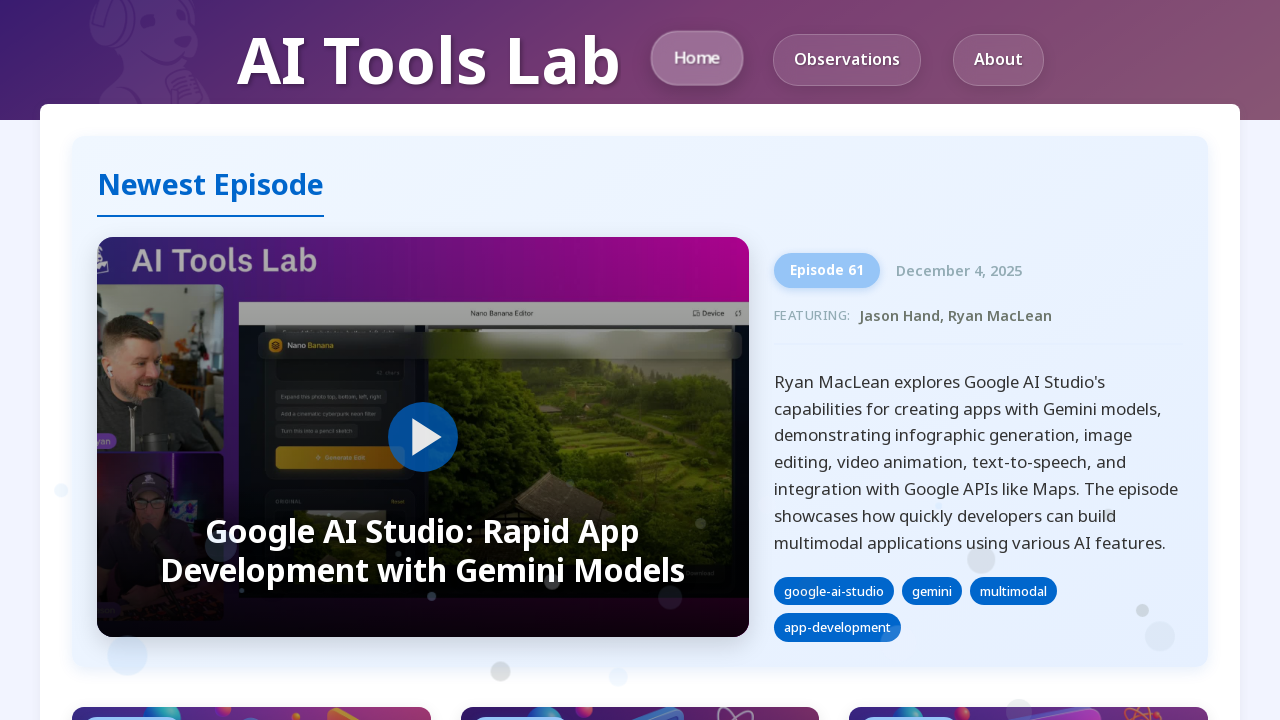

Verified link 6 has descriptive text content
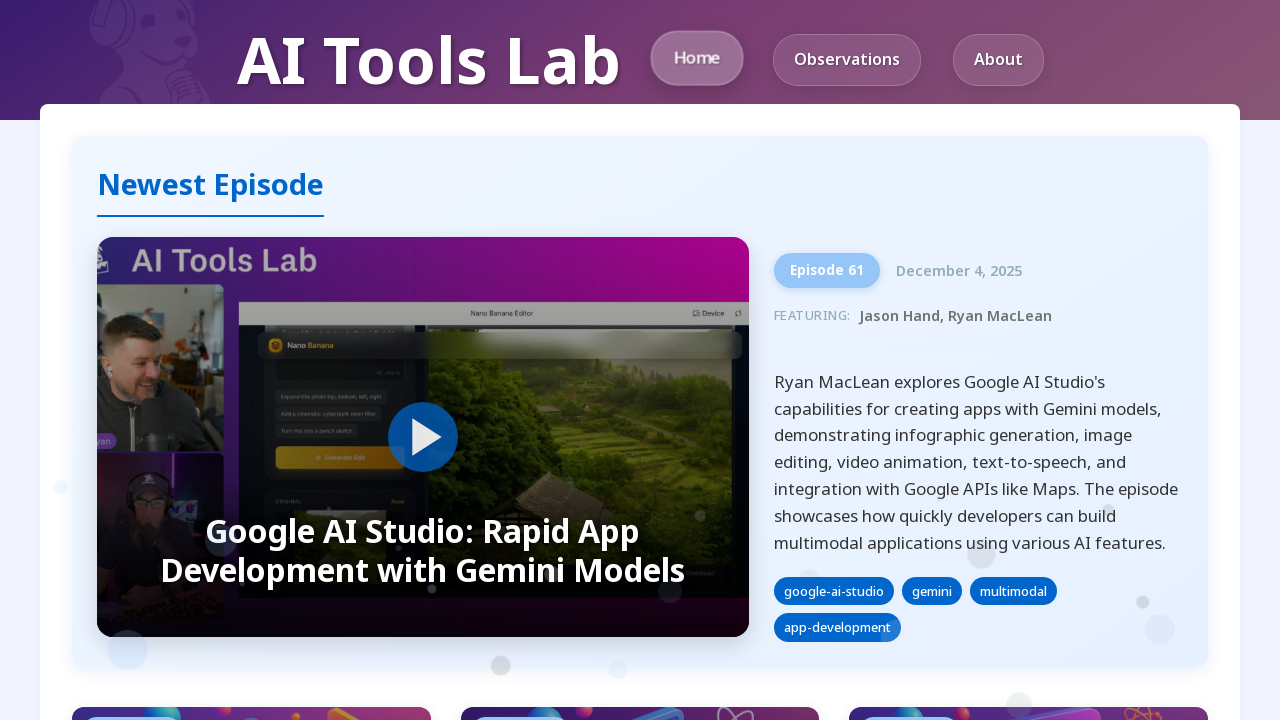

Selected link 7 of 21
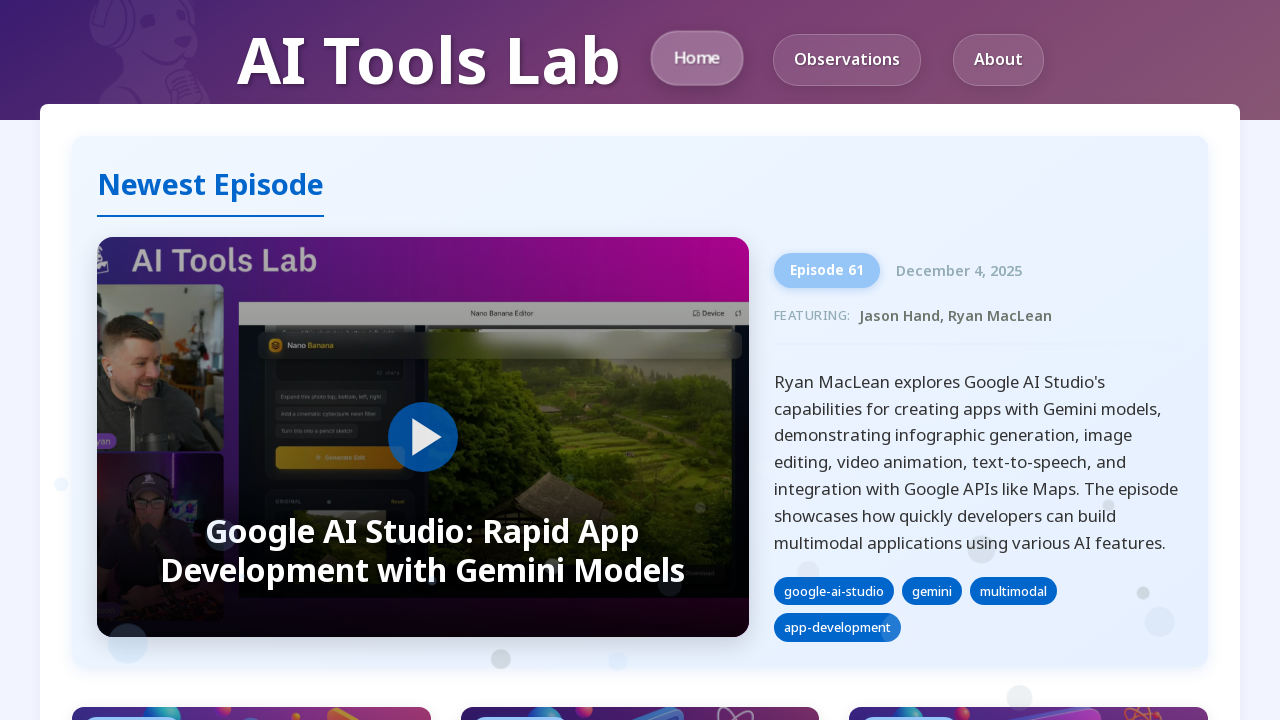

Retrieved text content from link 7: 'About'
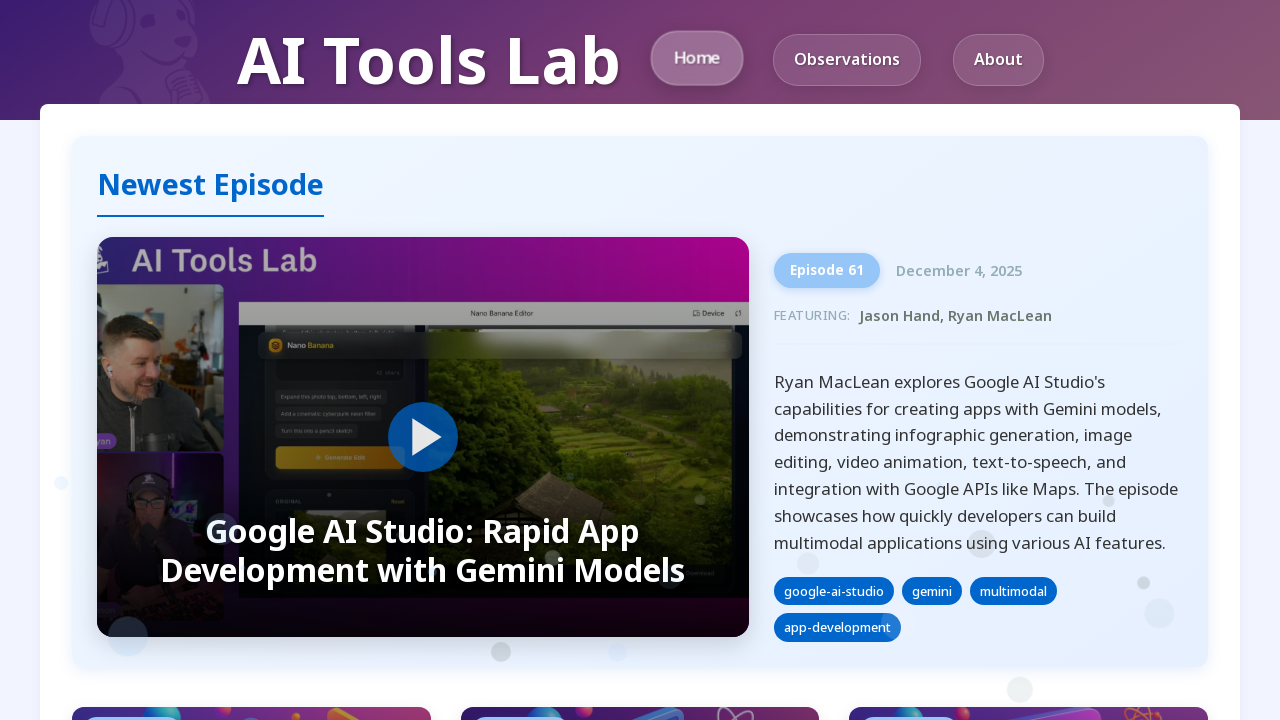

Verified link 7 has descriptive text content
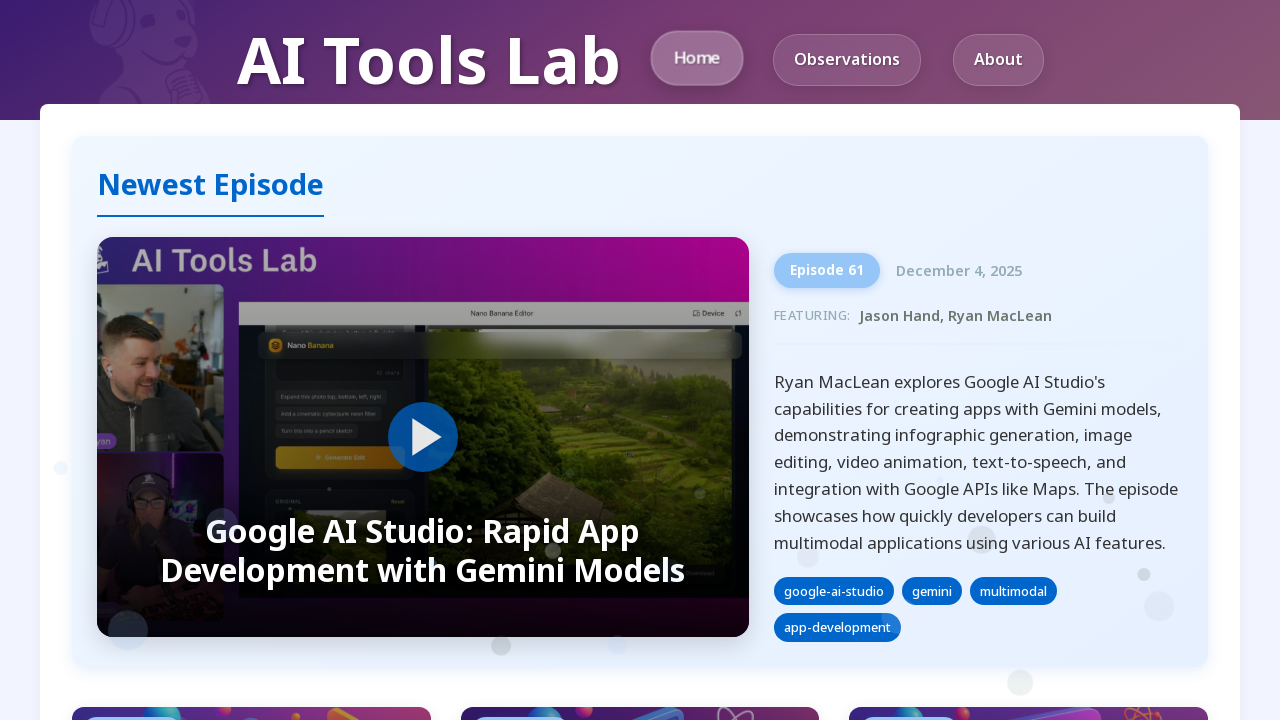

Selected link 8 of 21
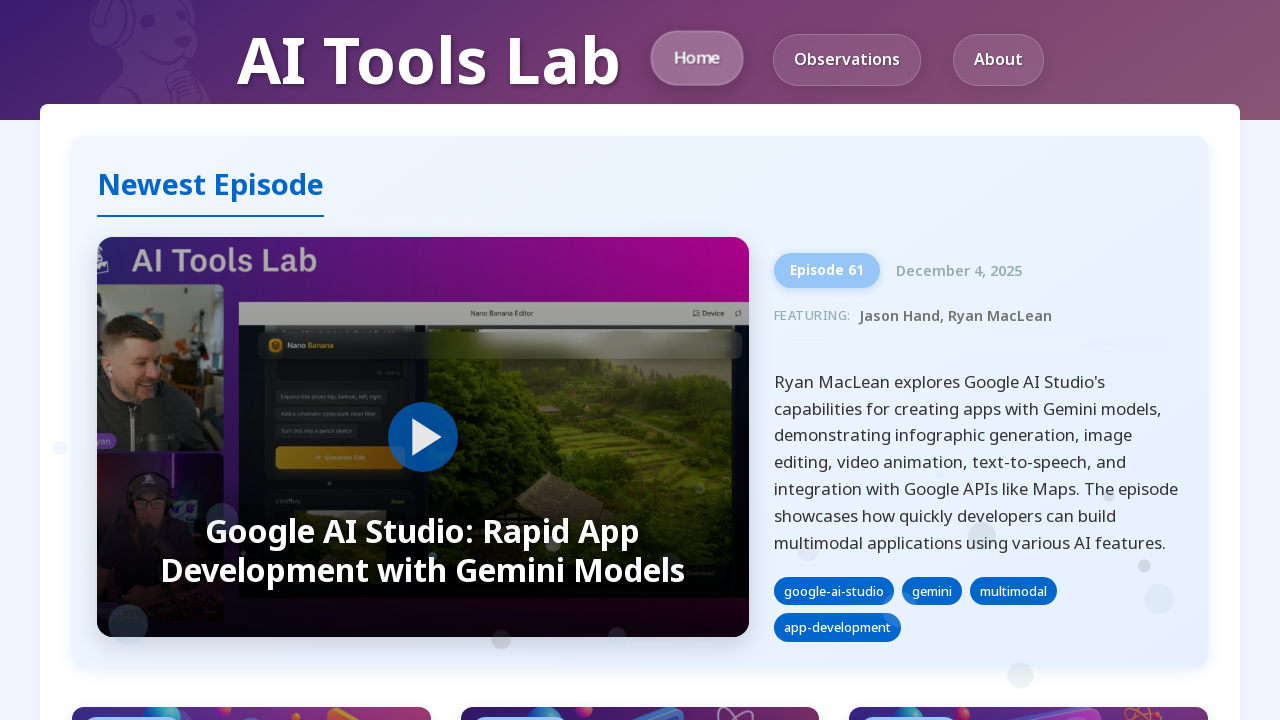

Retrieved text content from link 8: '    Google AI Studio: Rapid App Development with Gemini Models       '
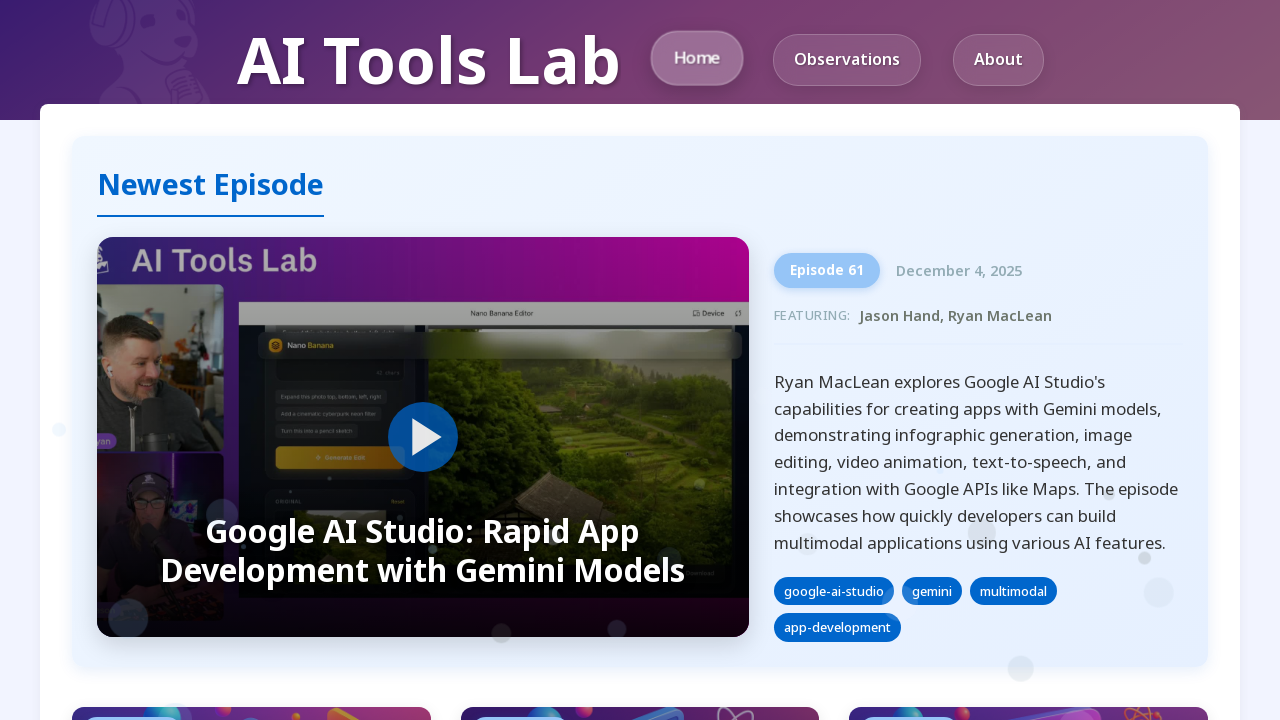

Verified link 8 has descriptive text content
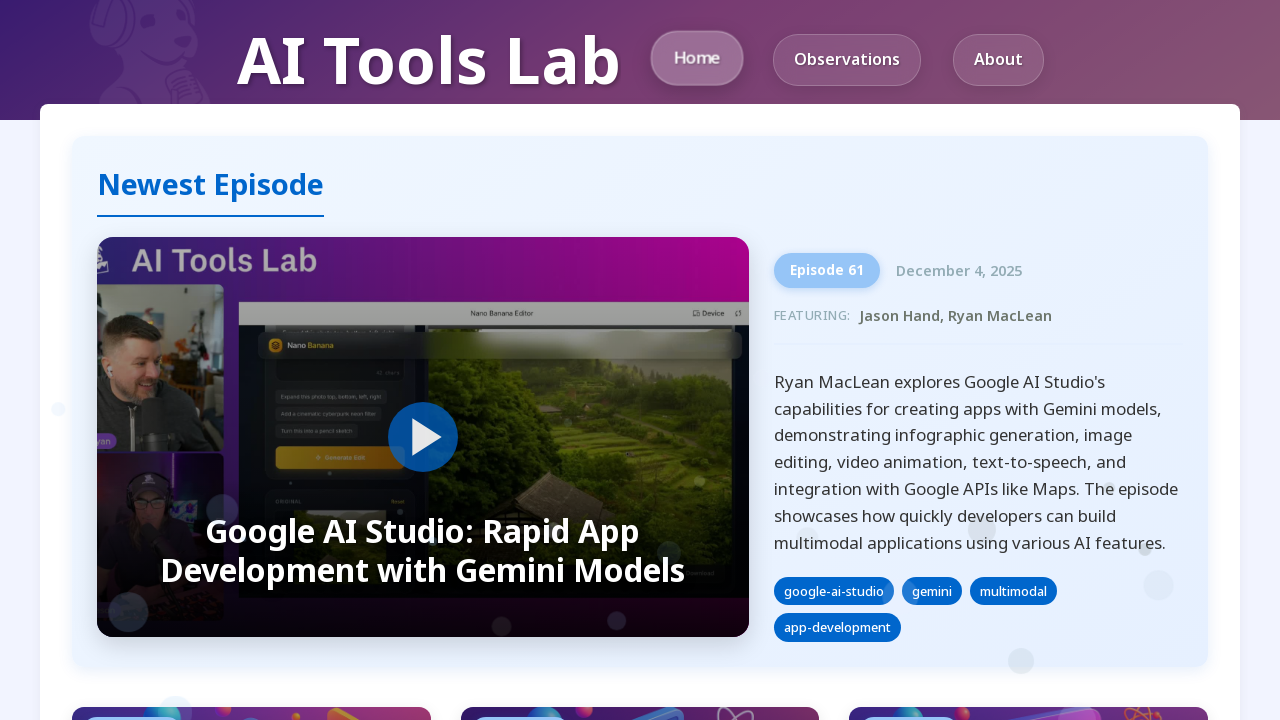

Selected link 9 of 21
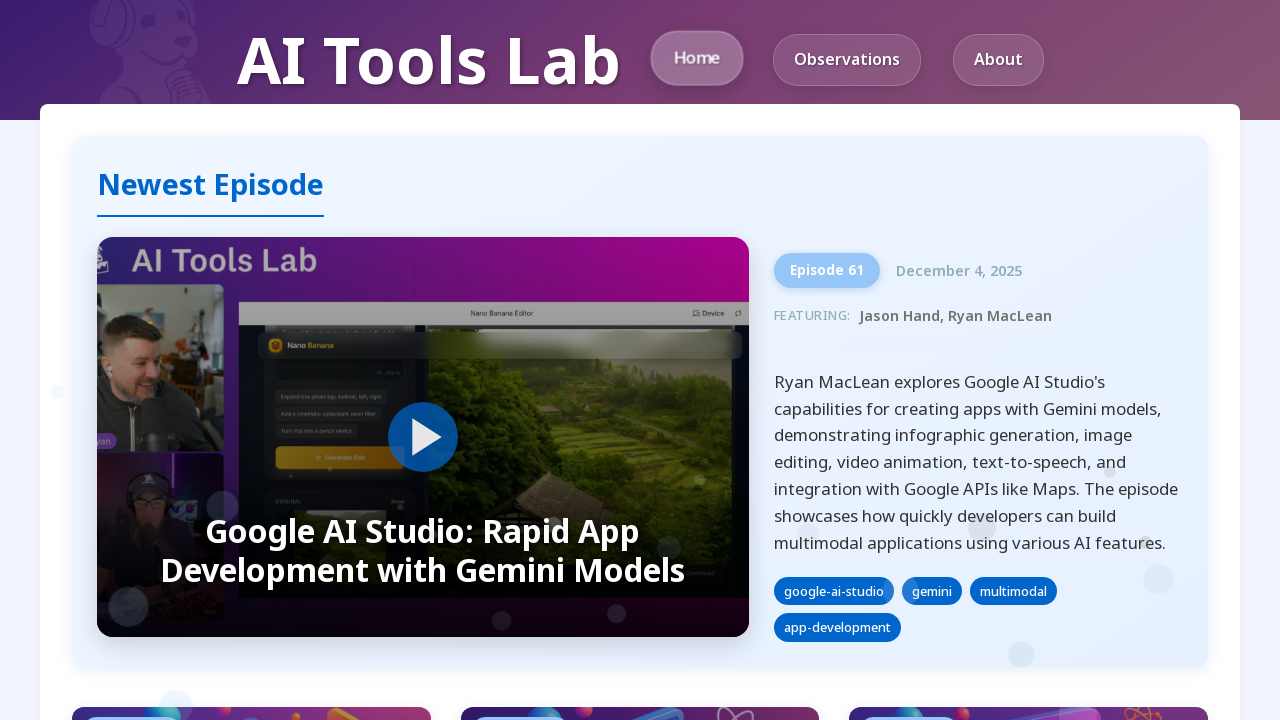

Retrieved text content from link 9: '    Episode 60   Lessons about Cursor 2 and the new Composer 1 model from a ZFS Array Recovery         A firsthand account of using Cursor 2.0's new Composer 1 agent, parallel model execution, and git work trees, featuring a cautionary tale of ZFS array repair using Claude Sonnet 4.5 after an accidental data wipe and successful recovery.  November 10, 2025  cursorcomposer-agentclaude-sonnet    '
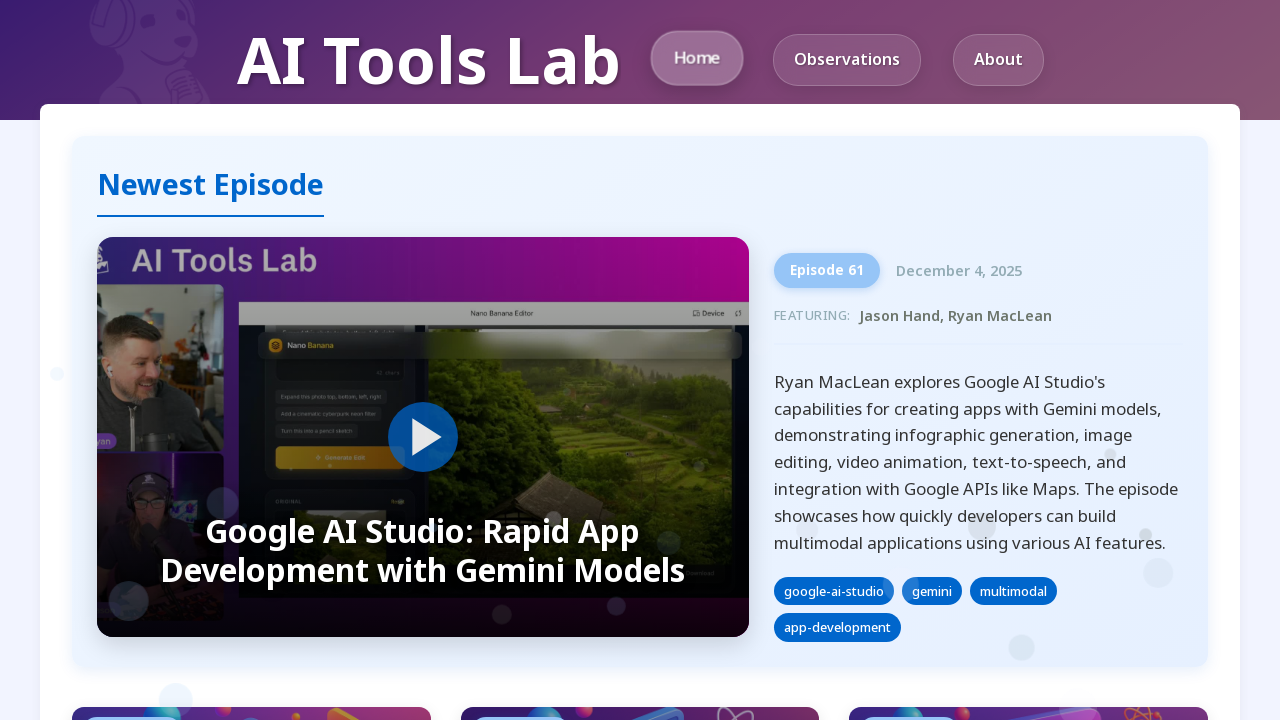

Verified link 9 has descriptive text content
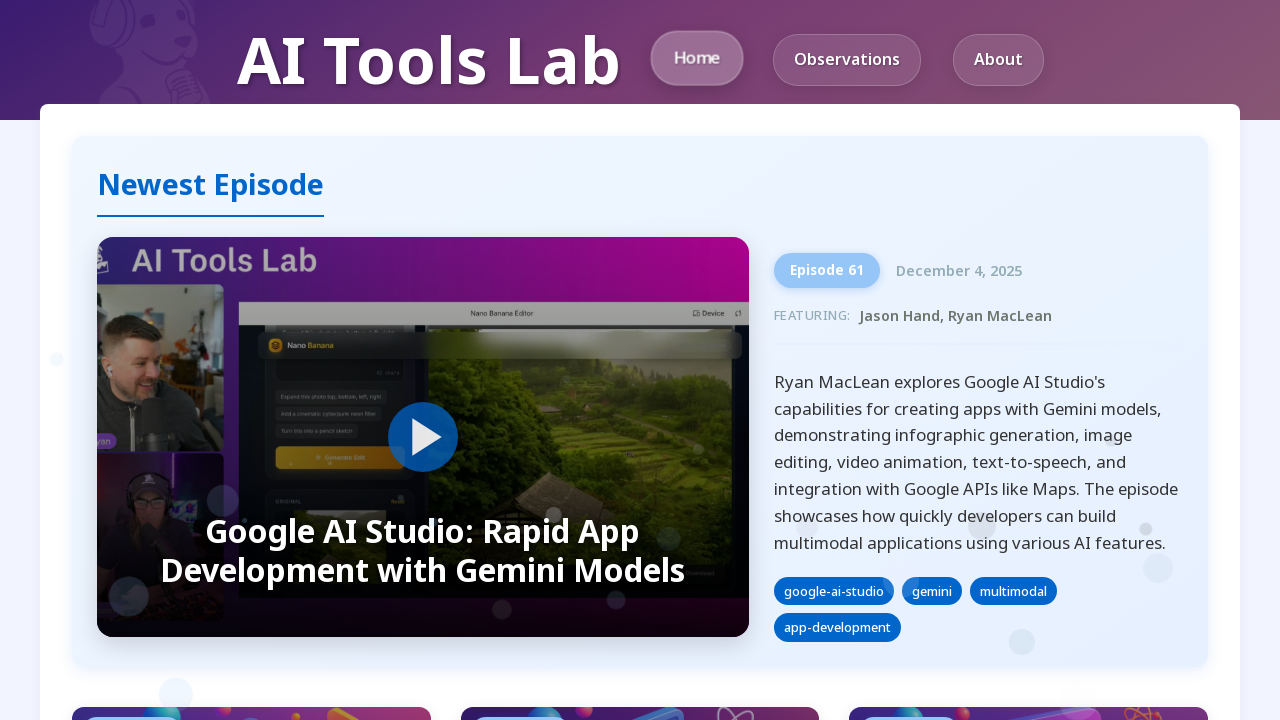

Selected link 10 of 21
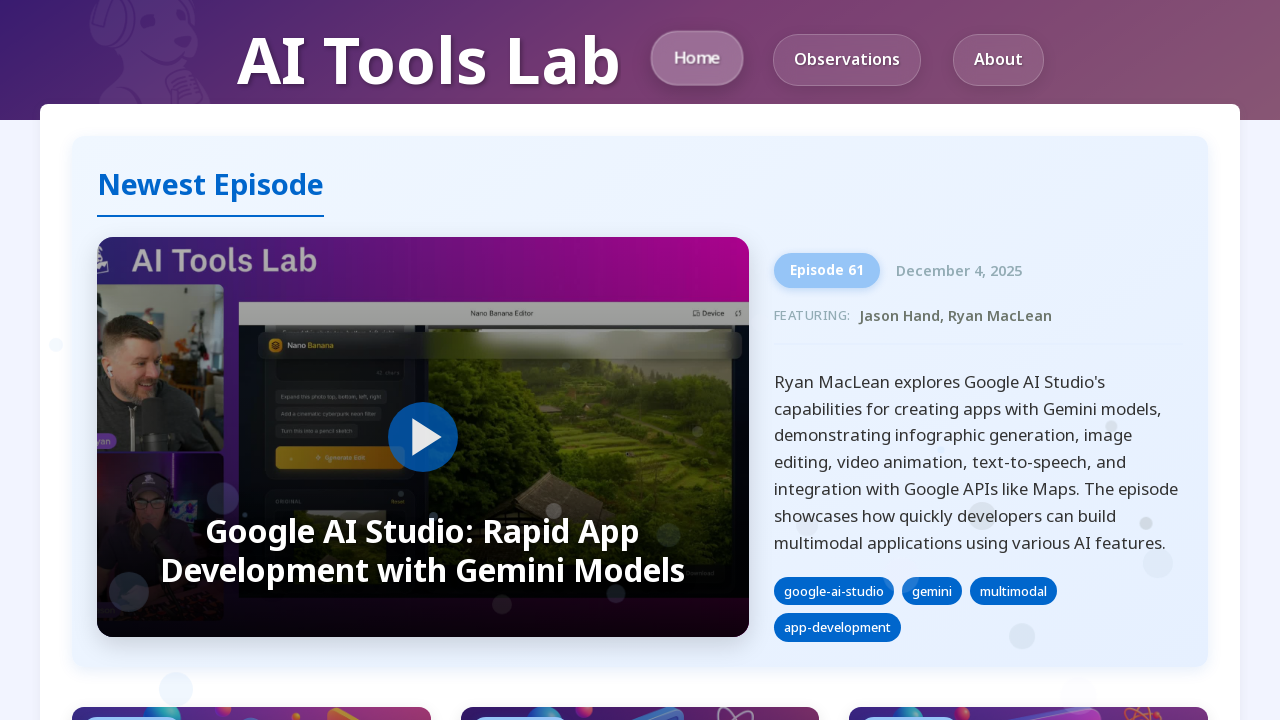

Retrieved text content from link 10: '    Episode 59   Real-Time Telemetry in Development: Using MCP and Datadog for AI-Assisted Coding         Whitney explores how real-time telemetry data through the Datadog MCP server helps inform development choices when working with Claude Code. The discussion demonstrates instrumenting code with OpenTelemetry, using telemetry to debug AI agent assumptions, and building auto-instrumentation agents for maintaining clean, efficient codebases.  November 10, 2025  telemetryopentelemetrydatadog    '
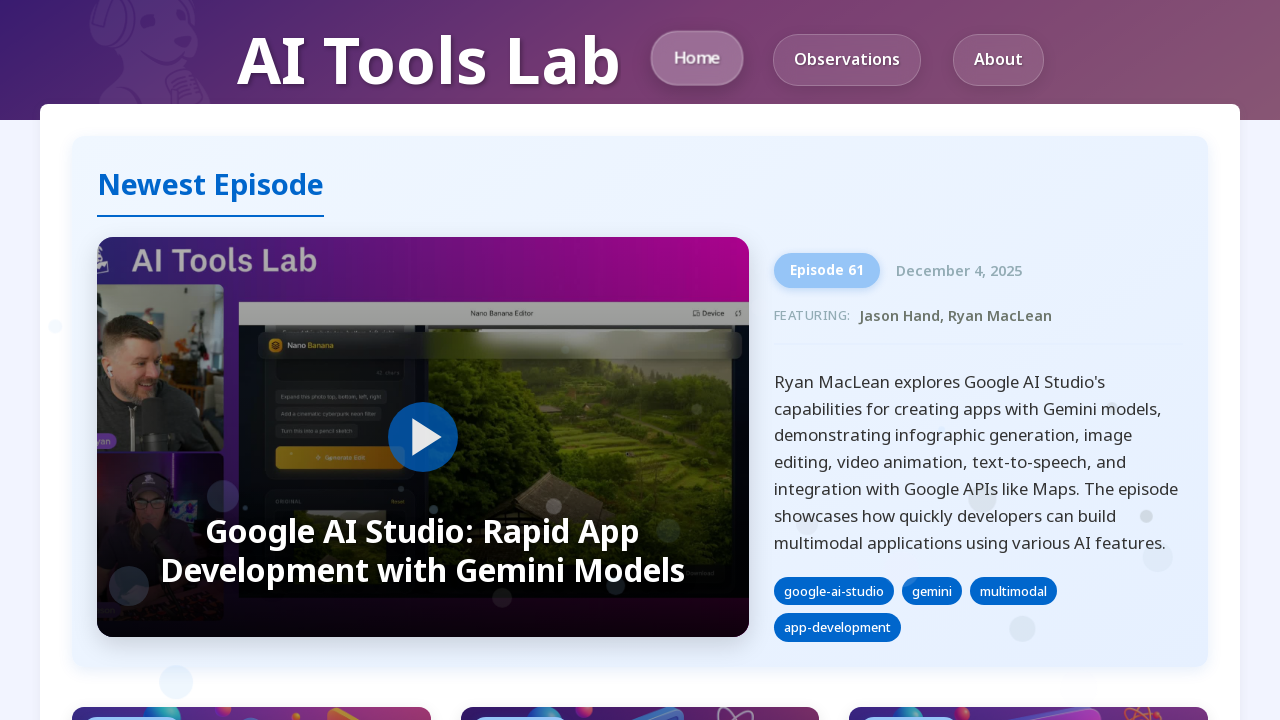

Verified link 10 has descriptive text content
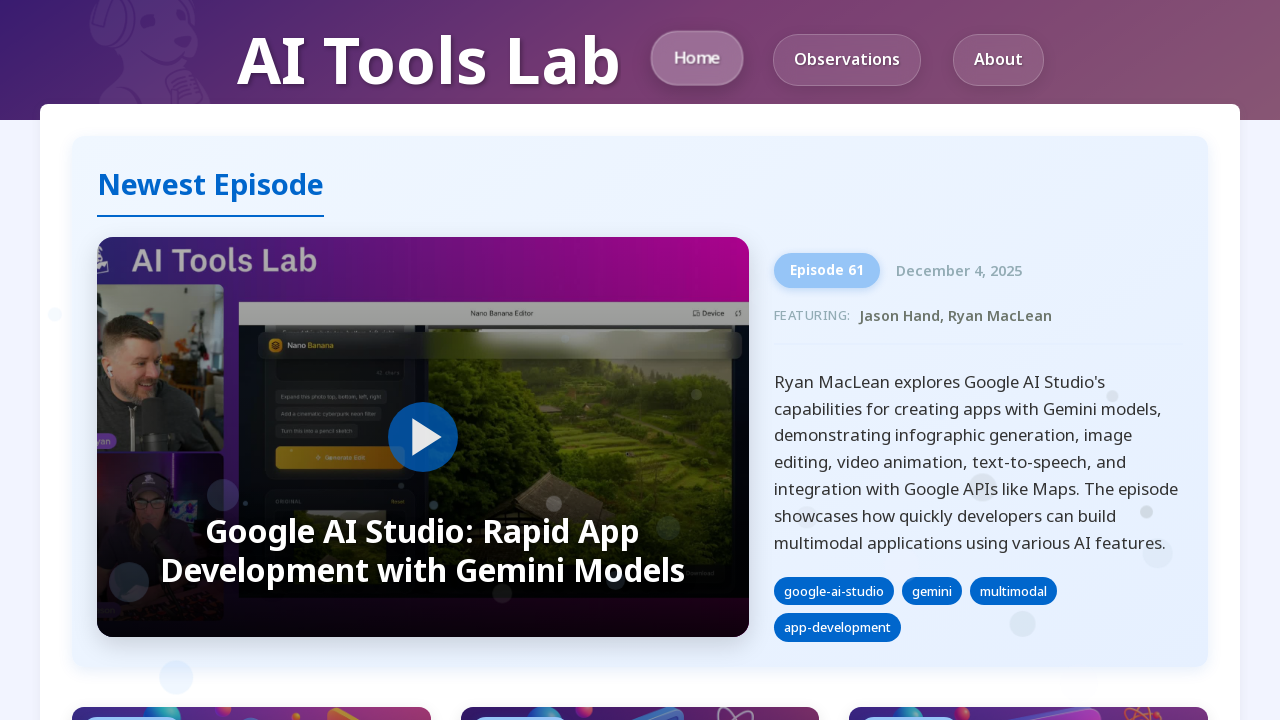

Selected link 11 of 21
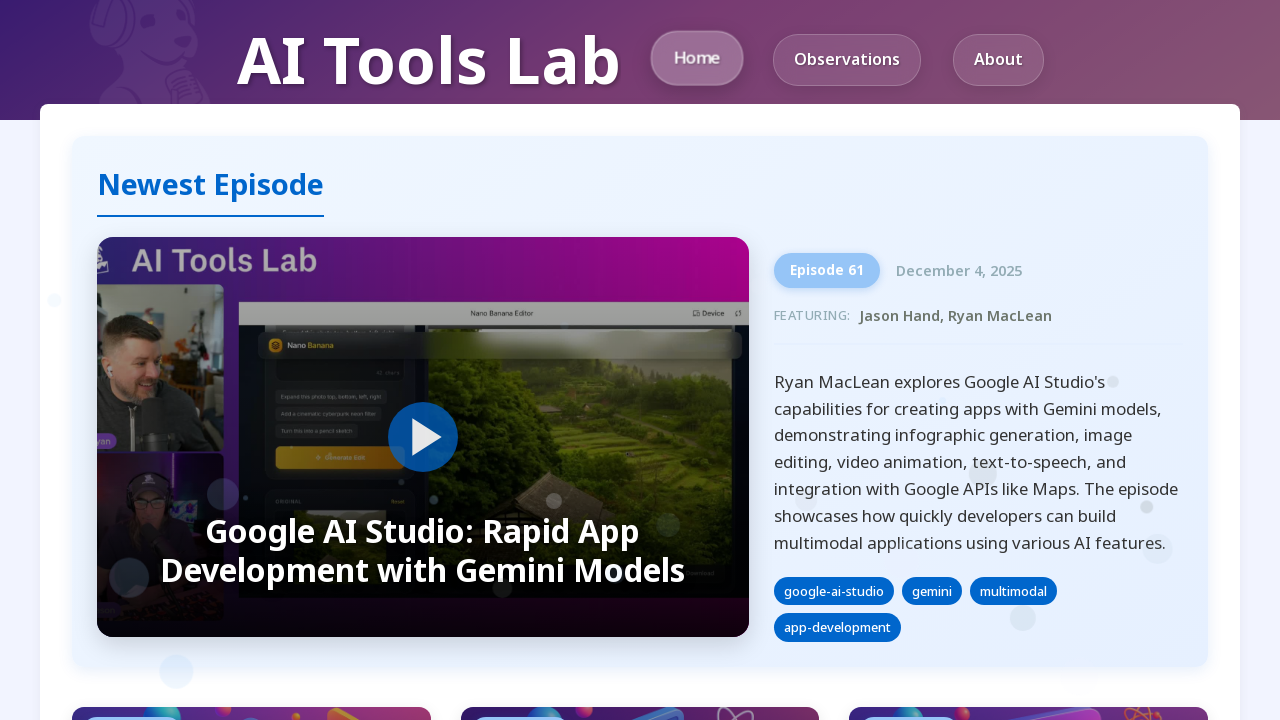

Retrieved text content from link 11: '    Episode 58   Building Video Processing Apps with Streamlit: From CLI to GUI         Jason Hand demonstrates converting a Python-based command-line video processing tool into a web application using Streamlit. The episode covers creating YouTube Shorts from long-form content, using FFmpeg for video manipulation, and exploring alternatives to traditional video editing workflows for content creators.  November 4, 2025  streamlitpythonffmpeg    '
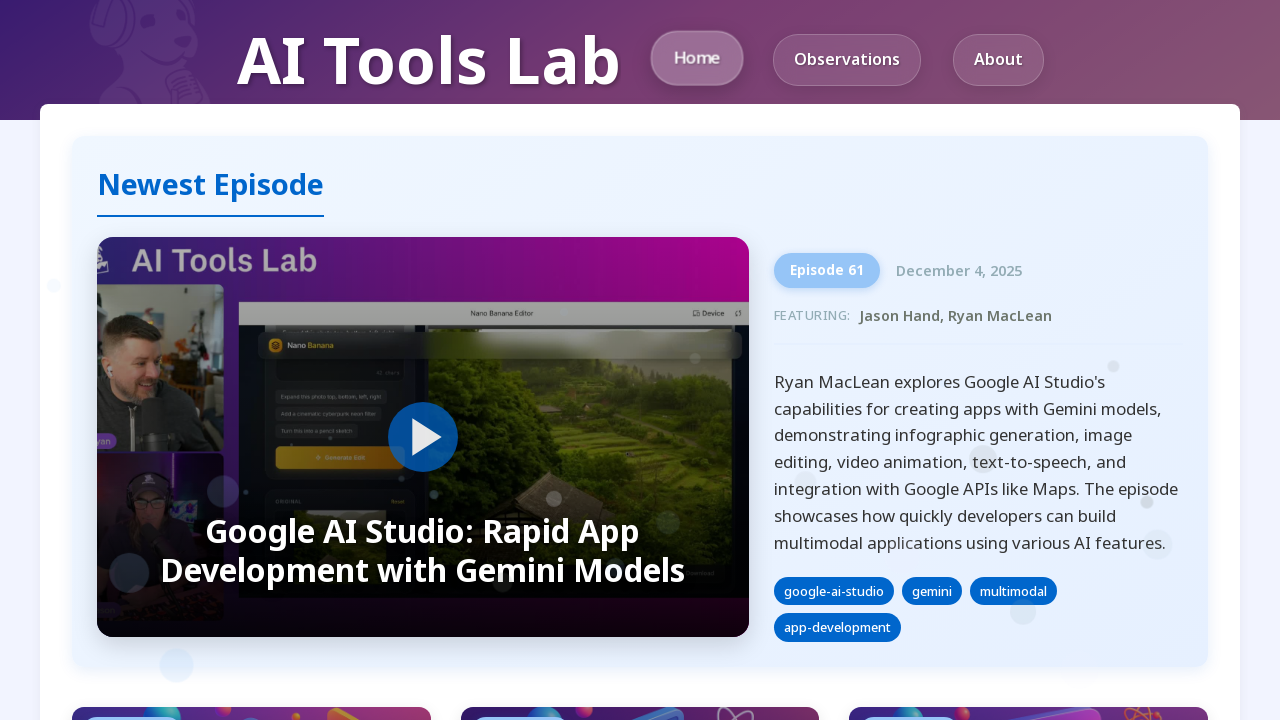

Verified link 11 has descriptive text content
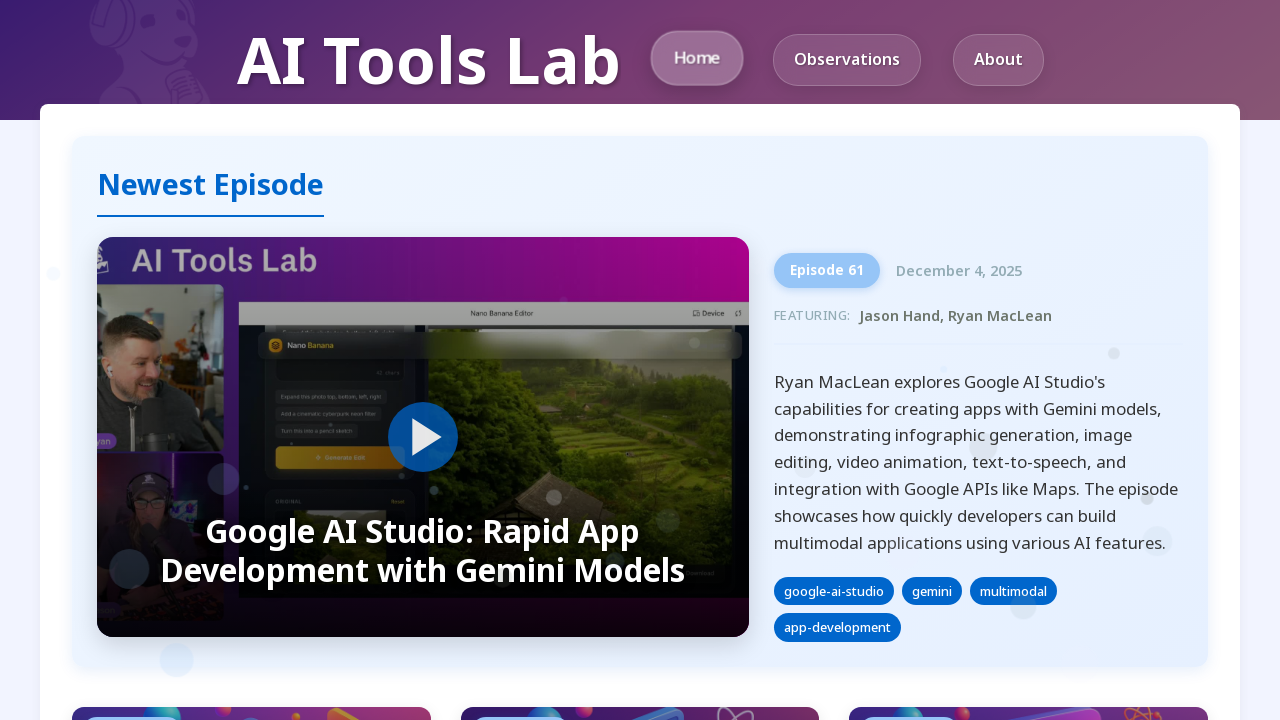

Selected link 12 of 21
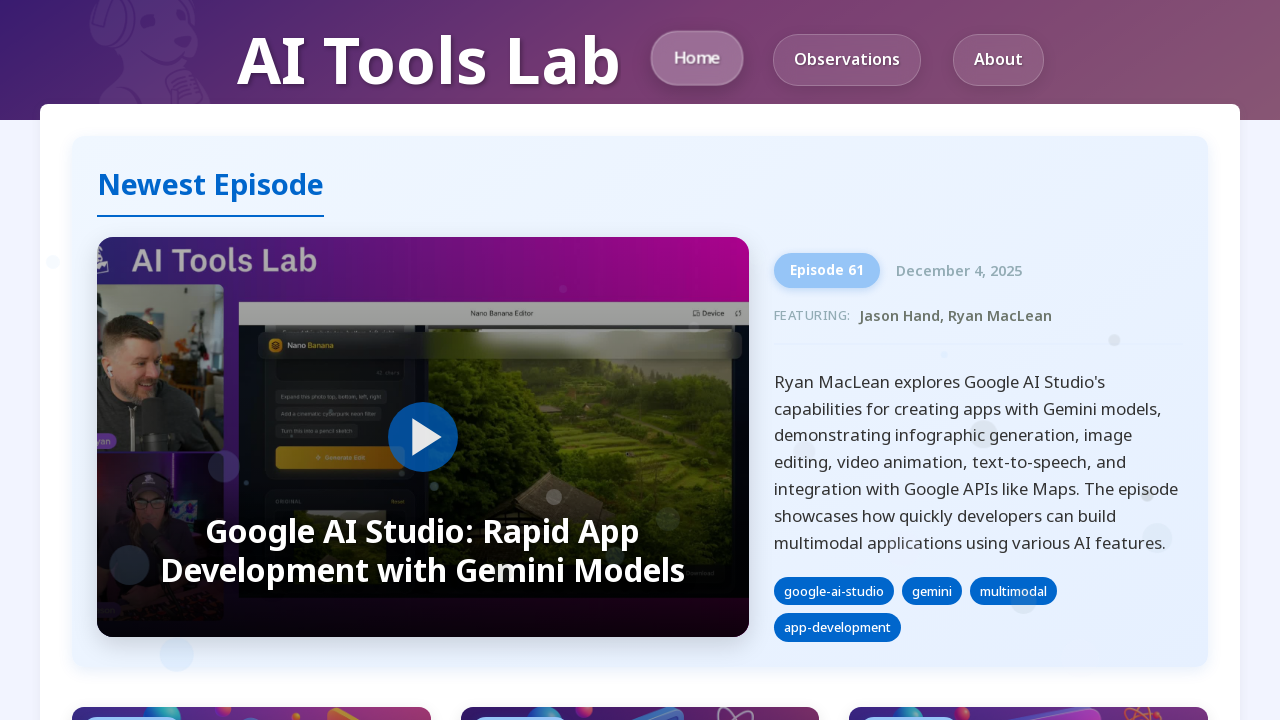

Retrieved text content from link 12: '    Episode 57   Securing ChatGPT's Atlas Browser: Virtualization and Testing with AI Agents         Ryan MacLean explores OpenAI's Atlas browser, a Gen AI-powered browser that can automate web tasks. He demonstrates virtualizing macOS using Apple's Virtualization Framework and VirtualBuddy to safely test Atlas in an isolated environment, discussing security concerns around credential access and potential use cases for automated testing and onboarding workflows.  November 3, 2025  atlas-browseropenaivirtualization    '
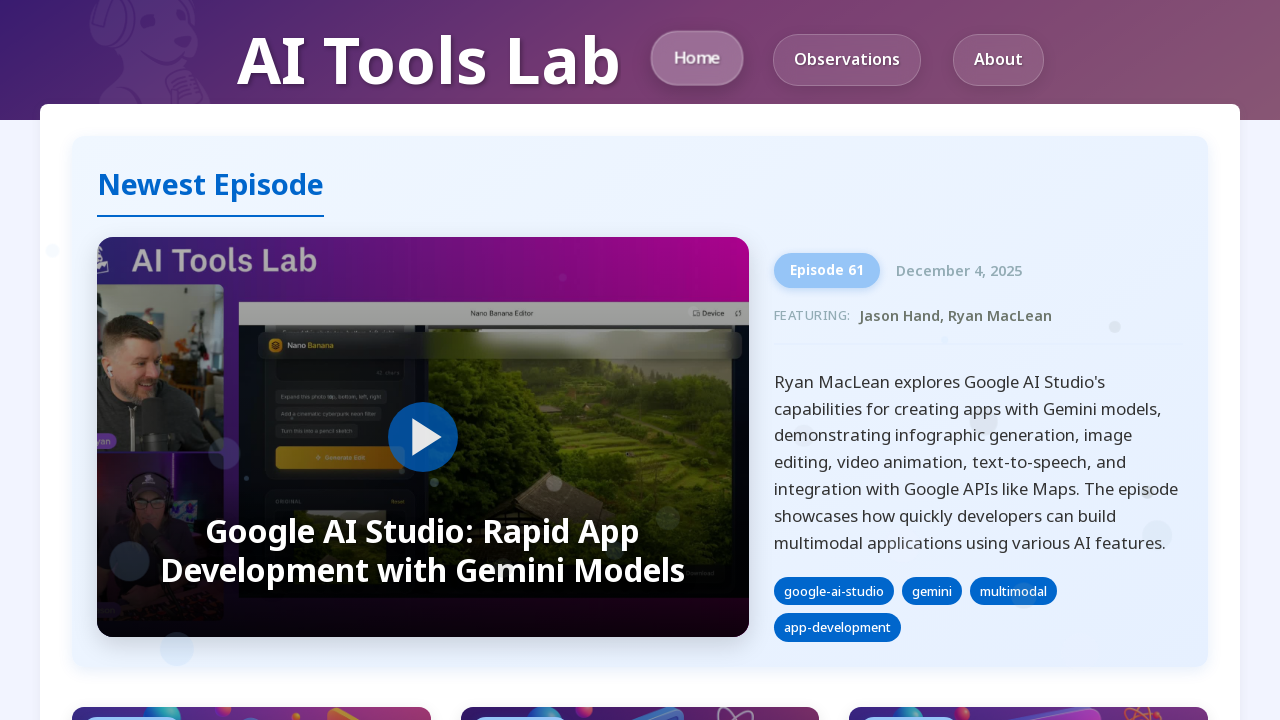

Verified link 12 has descriptive text content
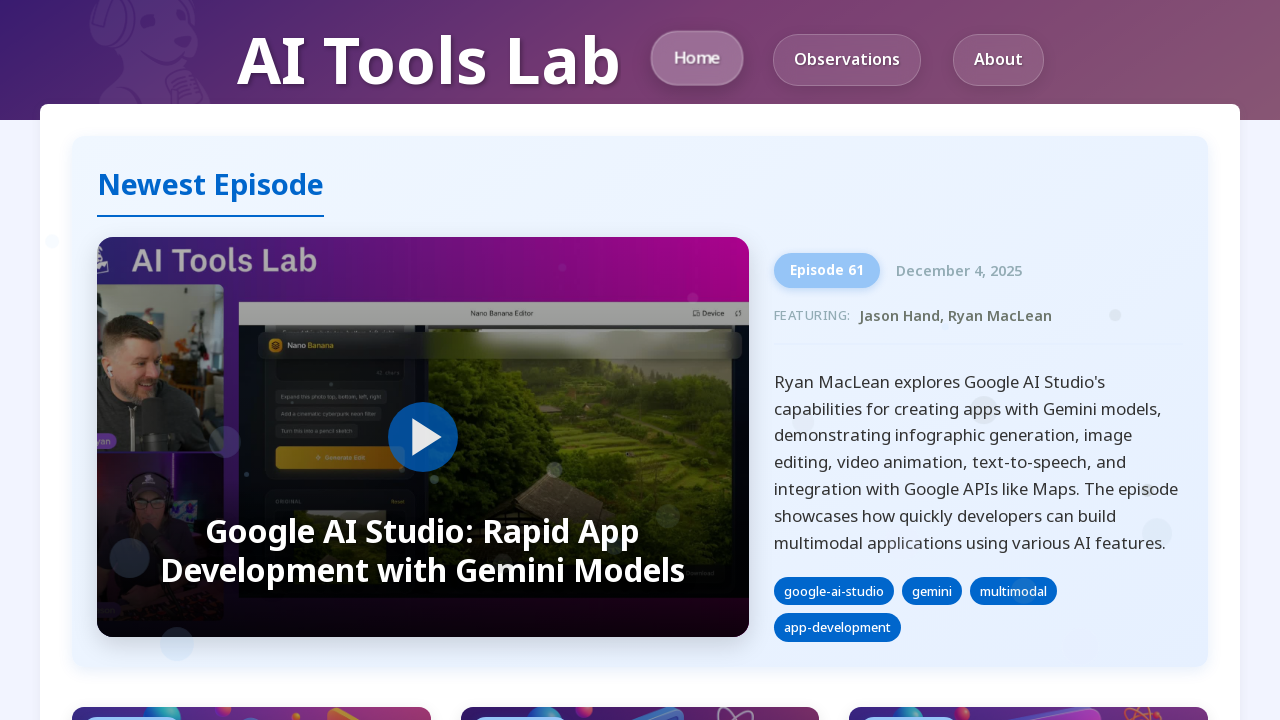

Selected link 13 of 21
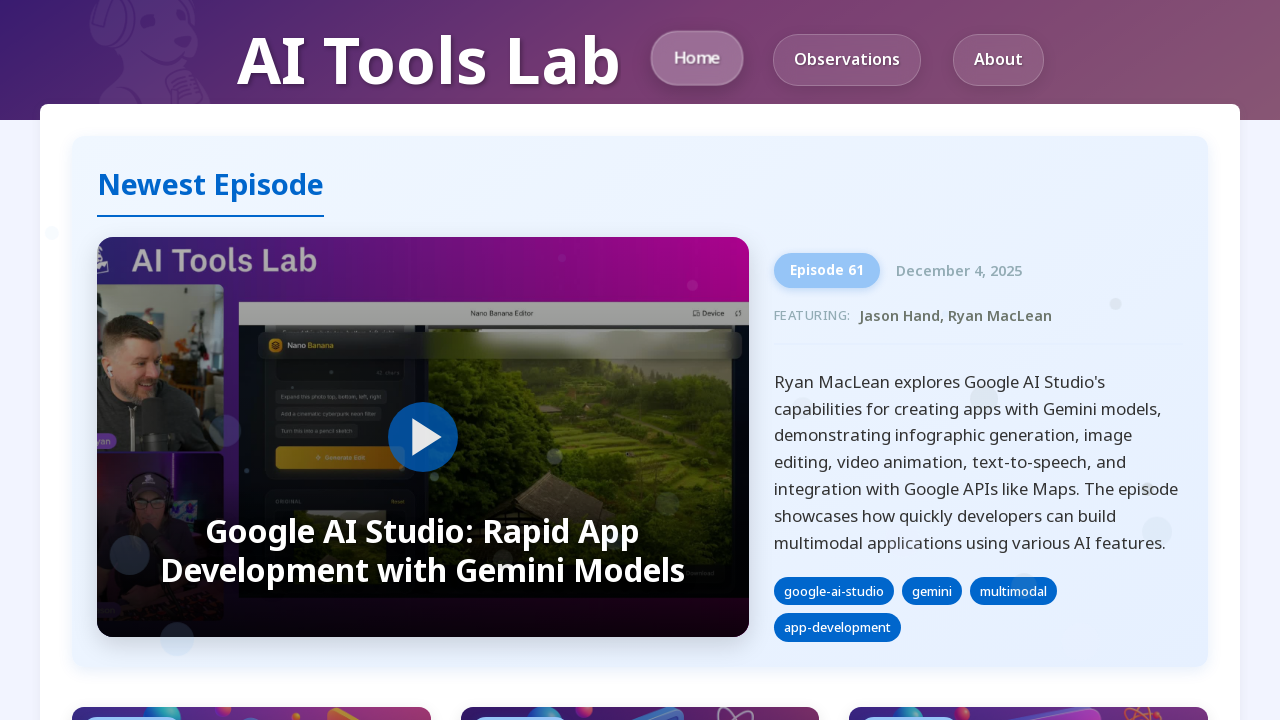

Retrieved text content from link 13: '    Episode 56   Automating Claude Code Instruction Optimization with Hooks         Learn how to use Claude Code hooks to automatically optimize verbose instruction files for agents and slash commands, preventing infinite loops while maintaining token efficiency and clarity through intelligent post-tool-use automation.  October 27, 2025  claude-codehooksautomation    '
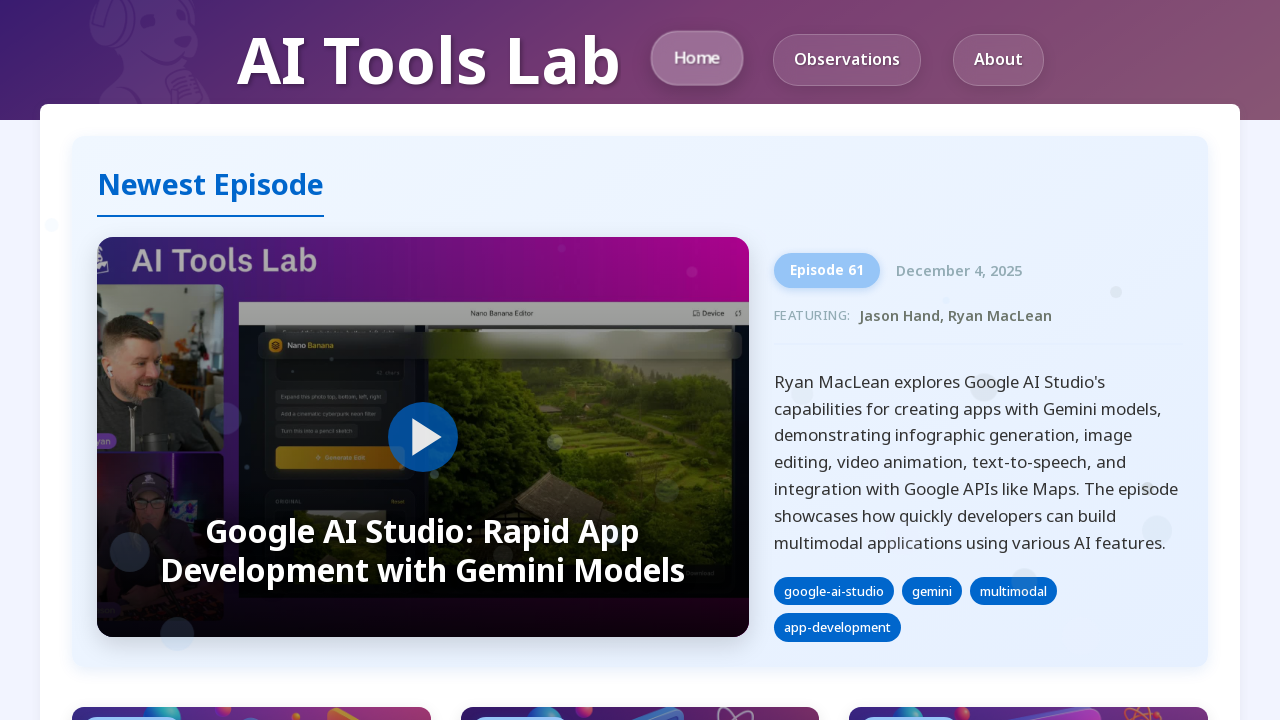

Verified link 13 has descriptive text content
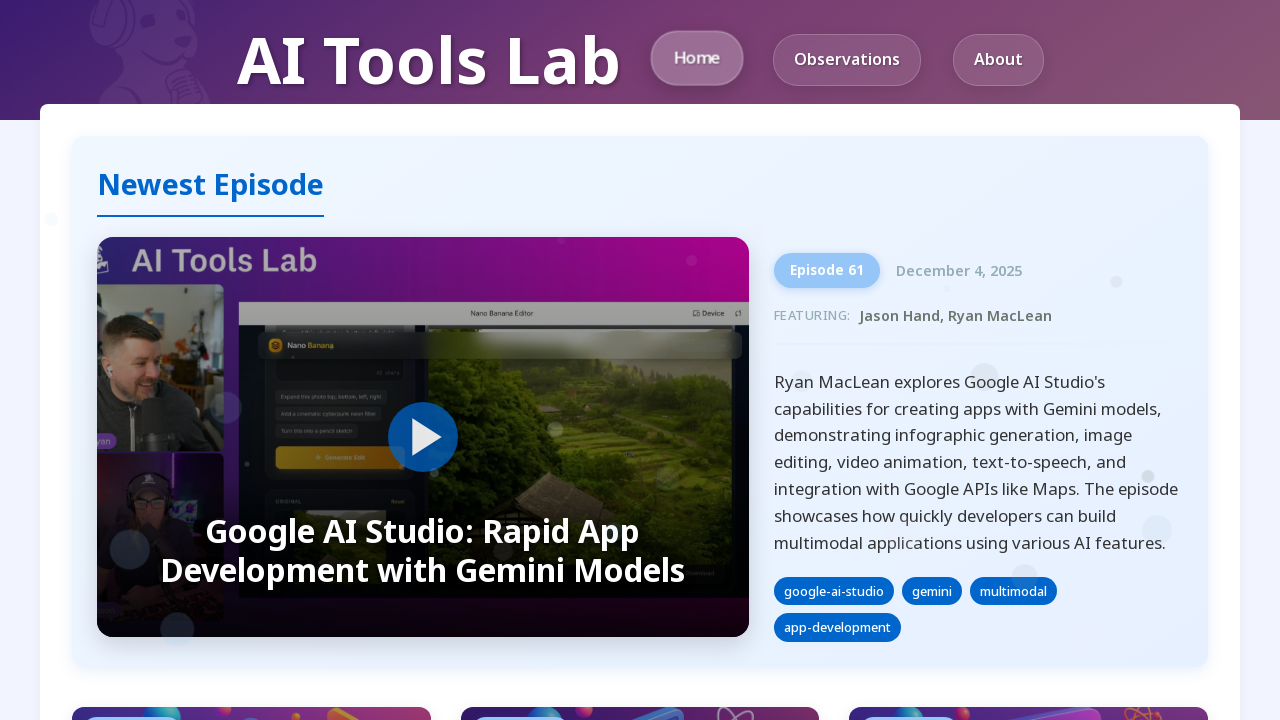

Selected link 14 of 21
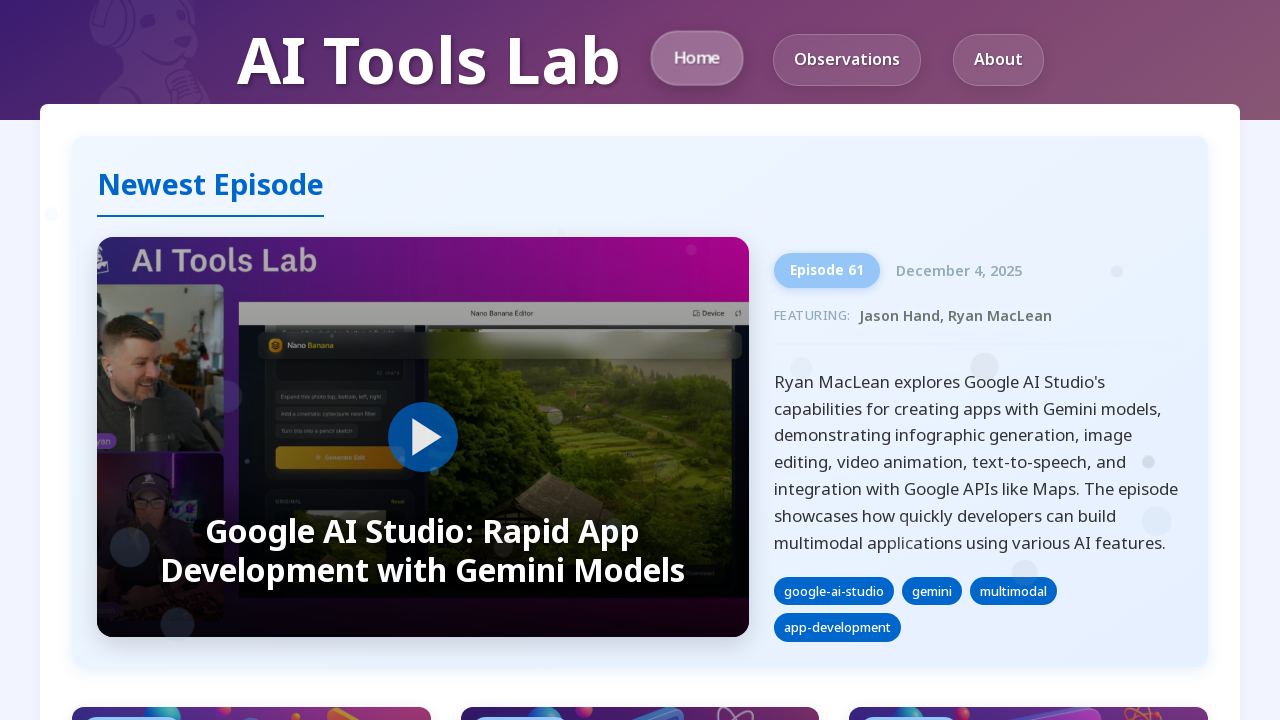

Retrieved text content from link 14: '    Episode 55   Building Reusable Knowledge Packages for Cloud SIEM Detection with Claude Skills         Exploring Claude Skills, a new feature that enables packaging specialized knowledge into reusable, token-efficient components. Learn how to create skills for writing Cloud SIEM detection rules across AWS, Azure, and GCP, and understand when to use skills versus sub-agents or slash commands.  October 27, 2025  claude-skillsclaude-codecloud-siem    '
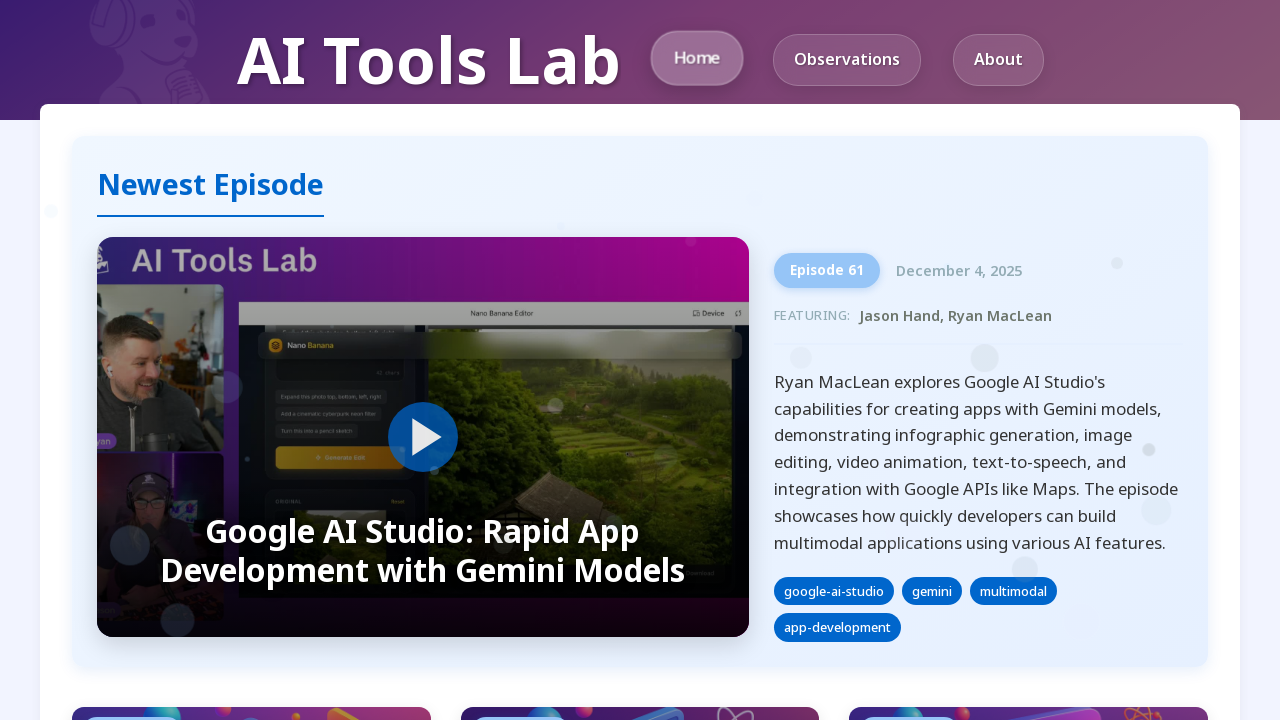

Verified link 14 has descriptive text content
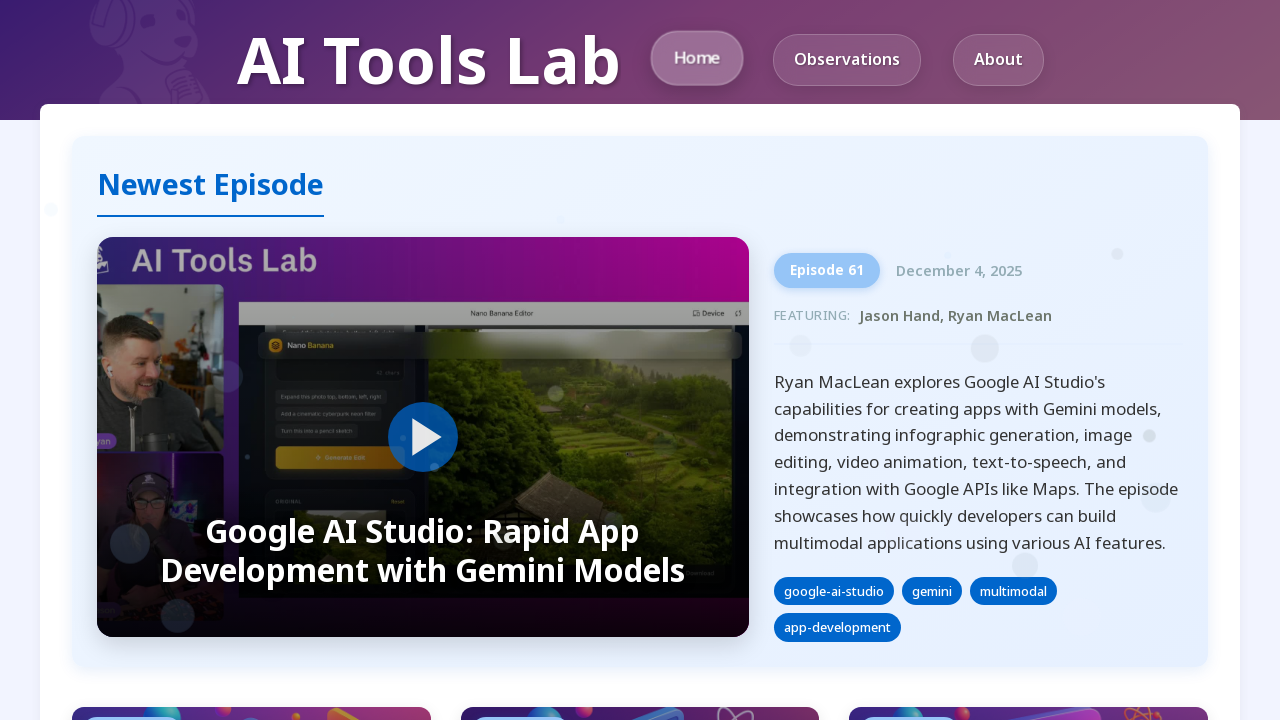

Selected link 15 of 21
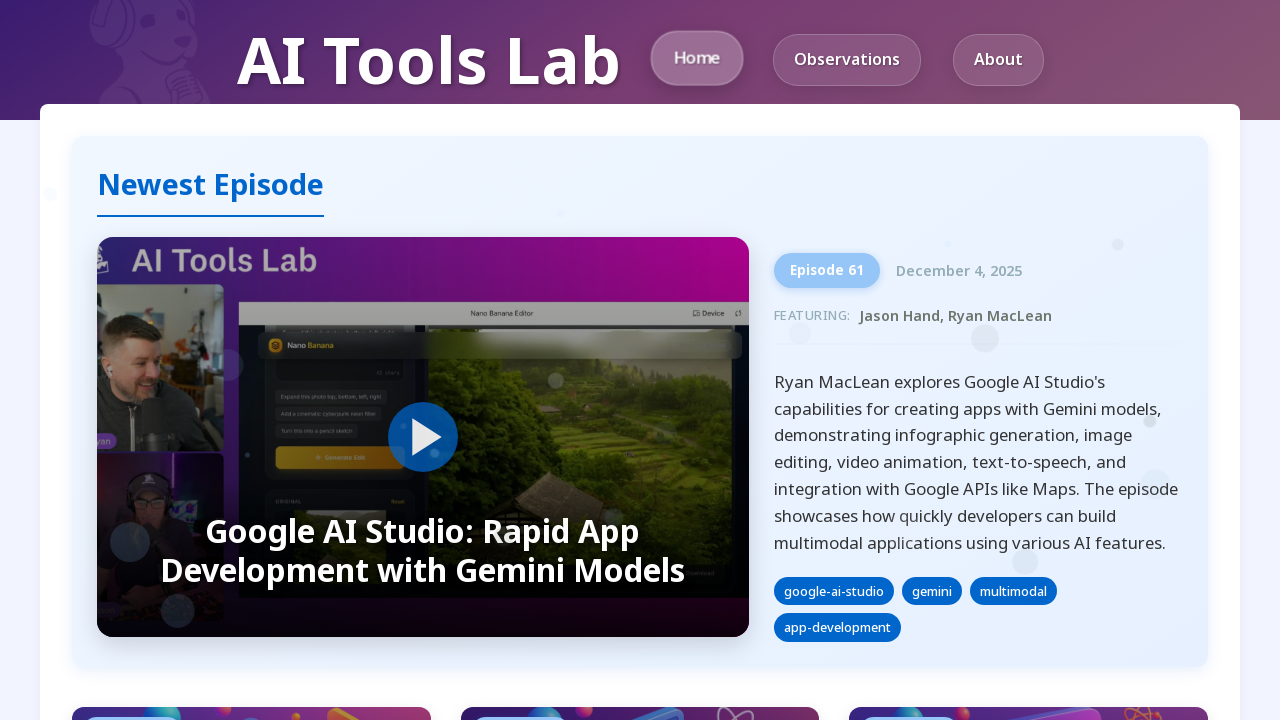

Retrieved text content from link 15: '    Episode 54   Automating Security Detection Rules with Claude Code Agents         Tara demonstrates how she uses Claude Code agents and slash commands to automate the creation, validation, and testing of custom Cloud SIEM detection rules, including end-to-end workflows with Terraform deployment and AWS testing.  October 23, 2025  claude-codesecurityautomation    '
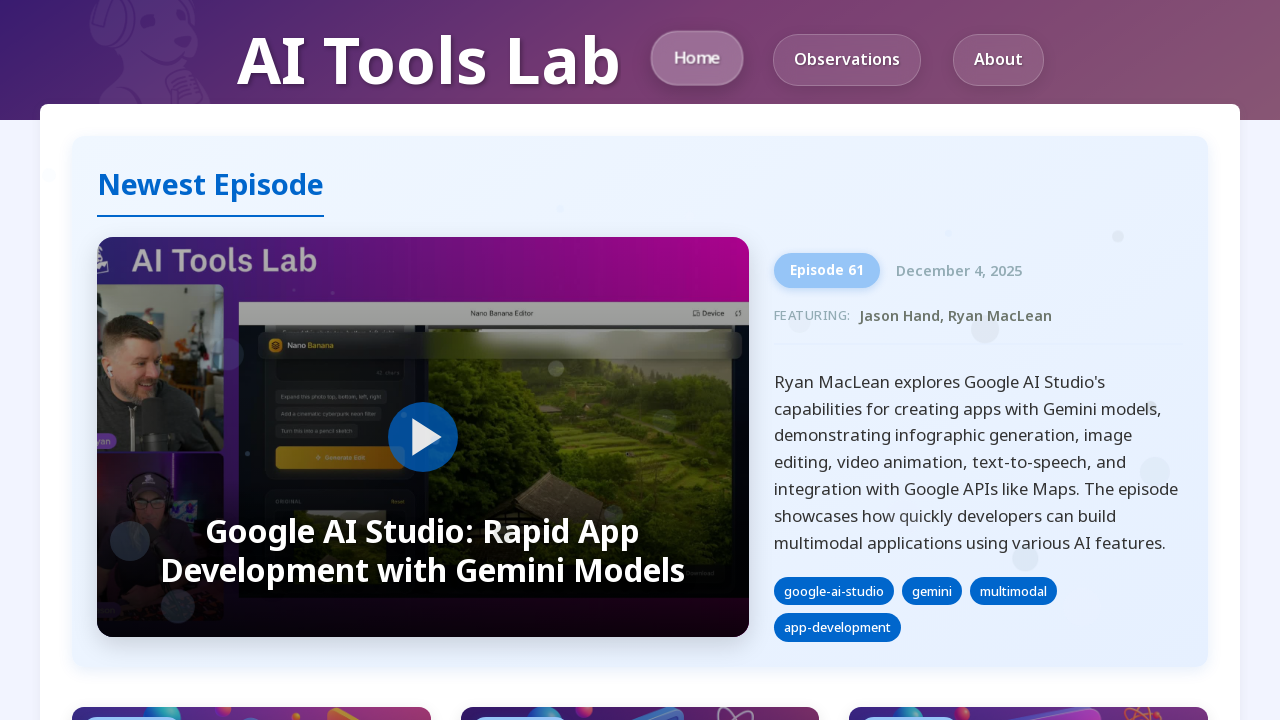

Verified link 15 has descriptive text content
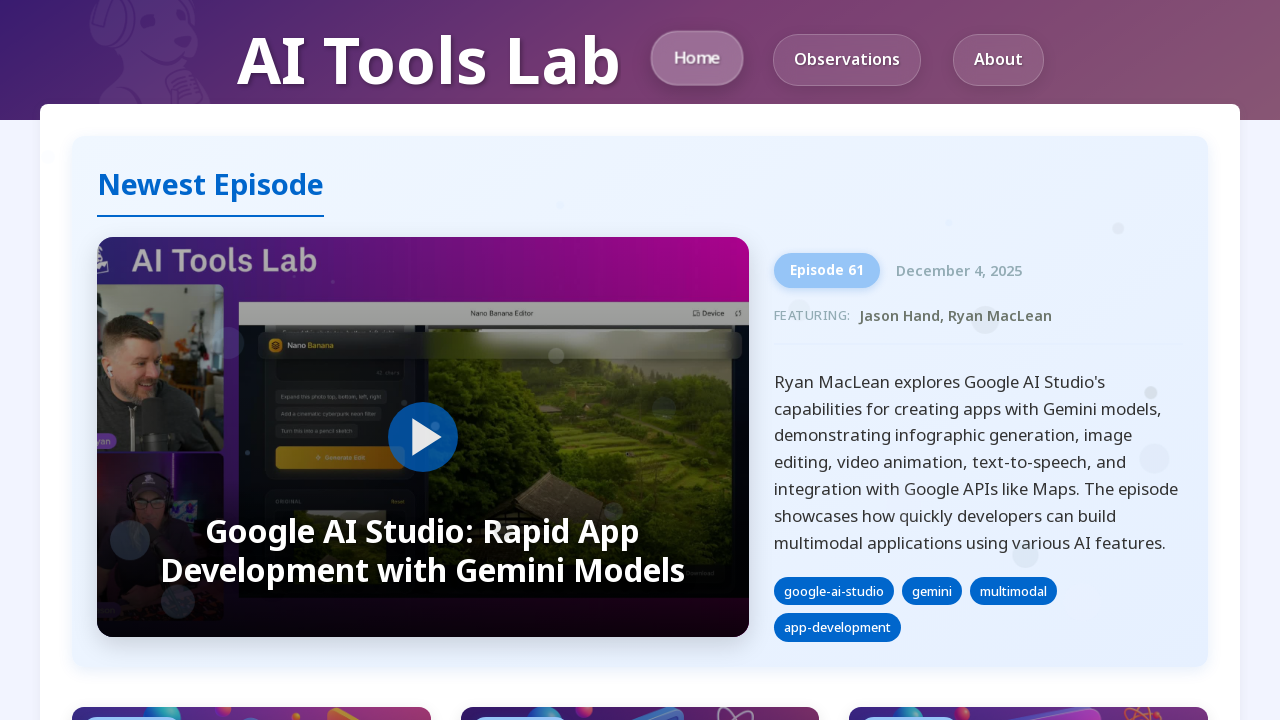

Selected link 16 of 21
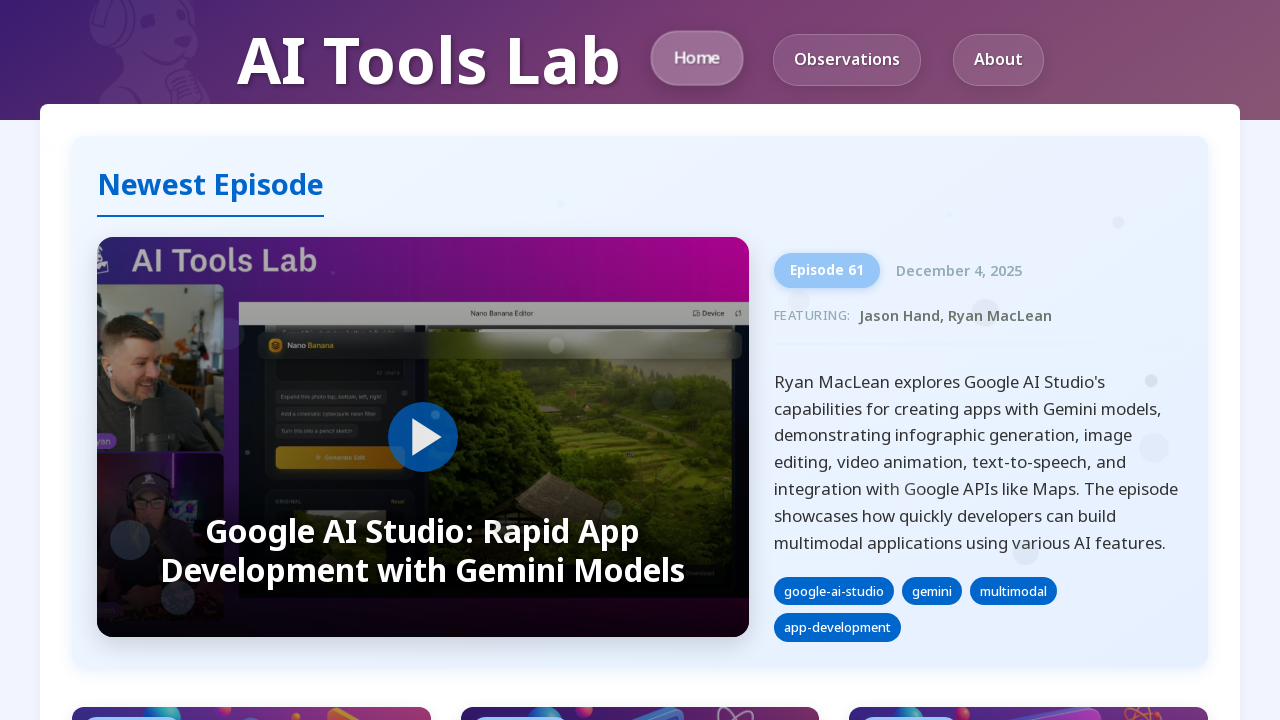

Retrieved text content from link 16: '    Episode 53   Securing AI Coding Agents: Dev Containers and Isolation Strategies         Rory McCune discusses security considerations for running AI coding agents like Claude Code, exploring practical isolation strategies including dev containers, Docker containerization, and virtual machines. The conversation covers supply chain attacks, hallucination-based attacks, and how to protect developer environments from potential agent mishaps or malicious exploitation.  October 16, 2025  securityclaude-codedev-containers    '
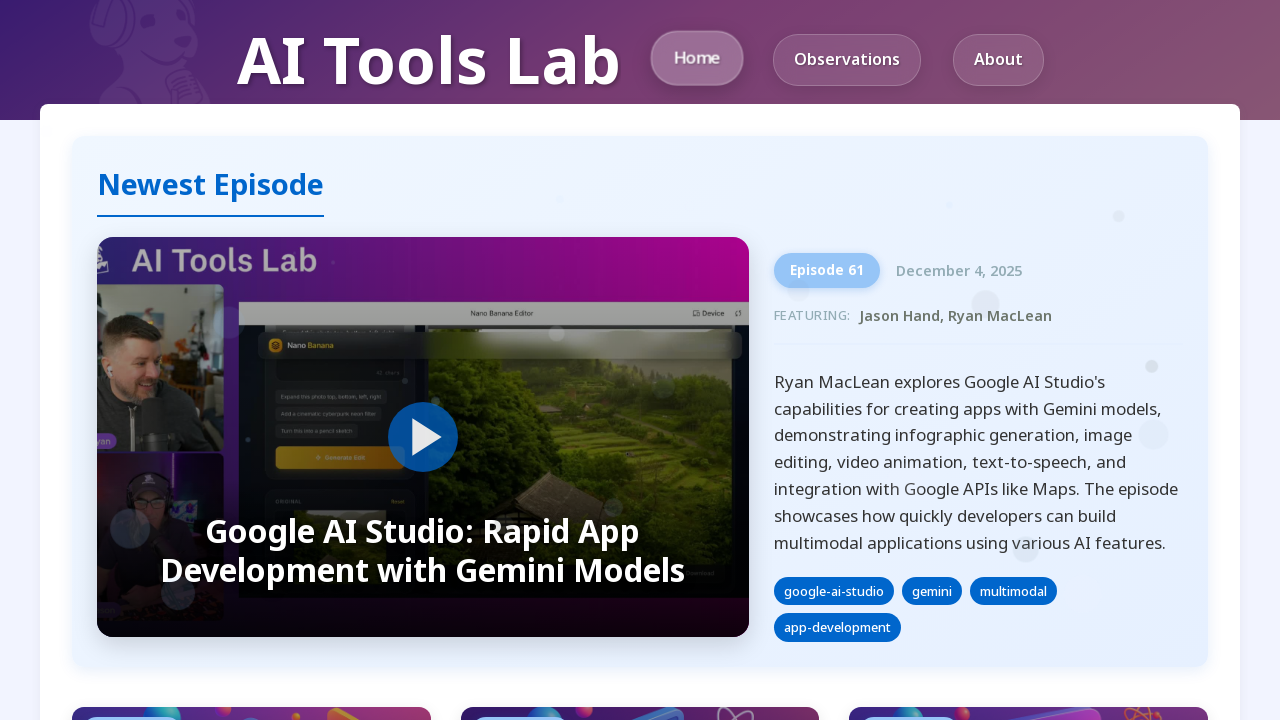

Verified link 16 has descriptive text content
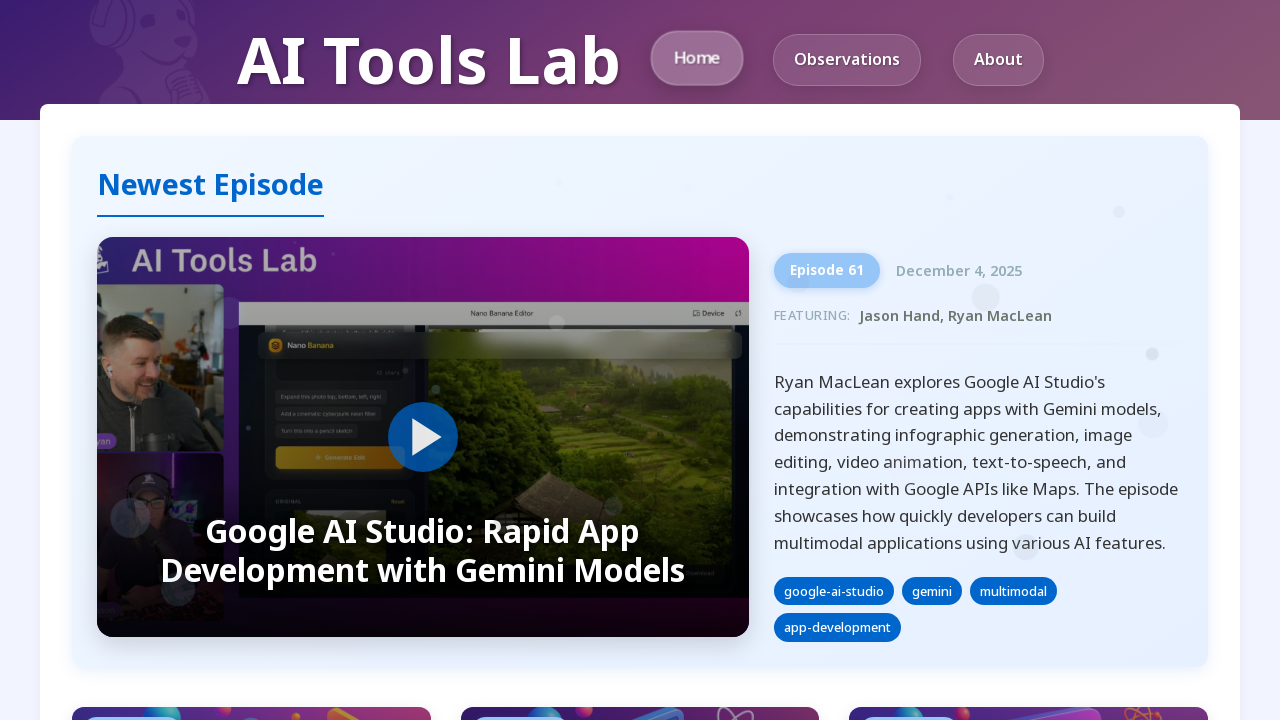

Selected link 17 of 21
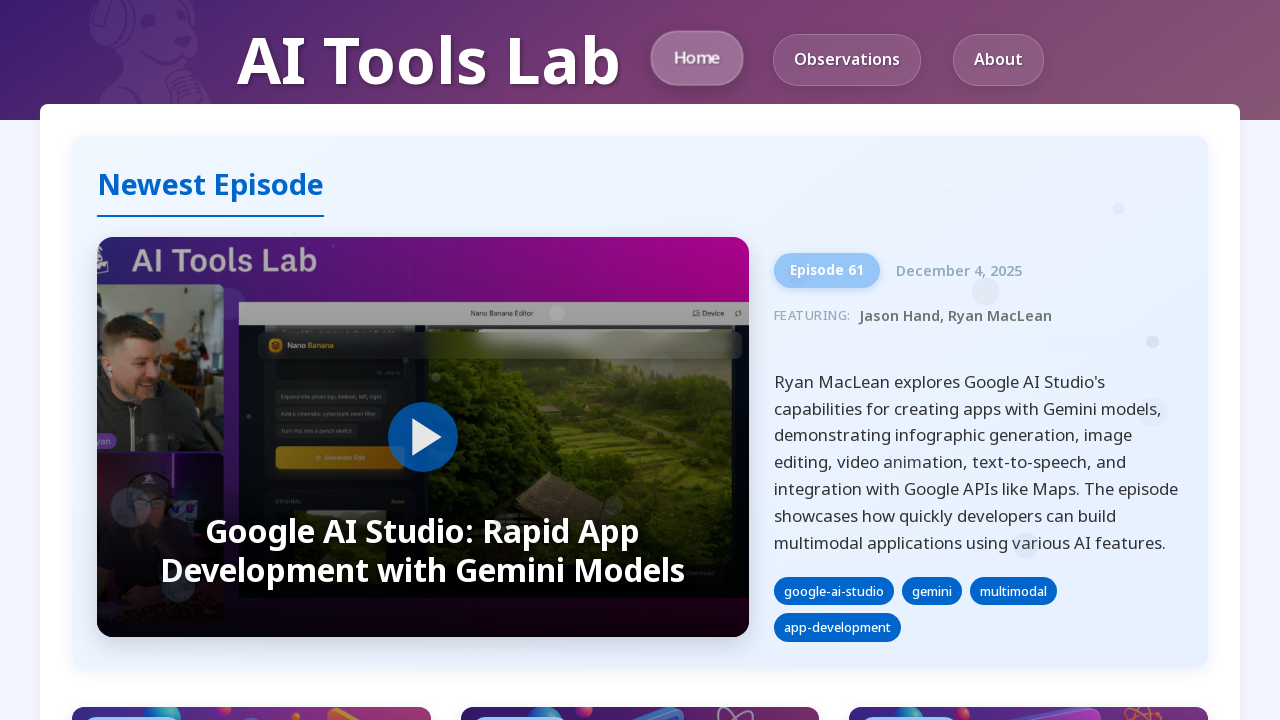

Retrieved text content from link 17: '    Episode 52   OpenAI's Agent Builder: Drag-and-Drop Workflows         Ryan MacLean demonstrates OpenAI's newly released Agent Builder from OpenAI DevDay - a drag-and-drop canvas UI for creating multi-step agent workflows. The discussion covers templates, guardrails, deployment options, MCP server integration, and how this tool compares to other workflow platforms like Zapier and N8N while targeting citizen developers.  October 8, 2025  openaiagentsworkflows    '
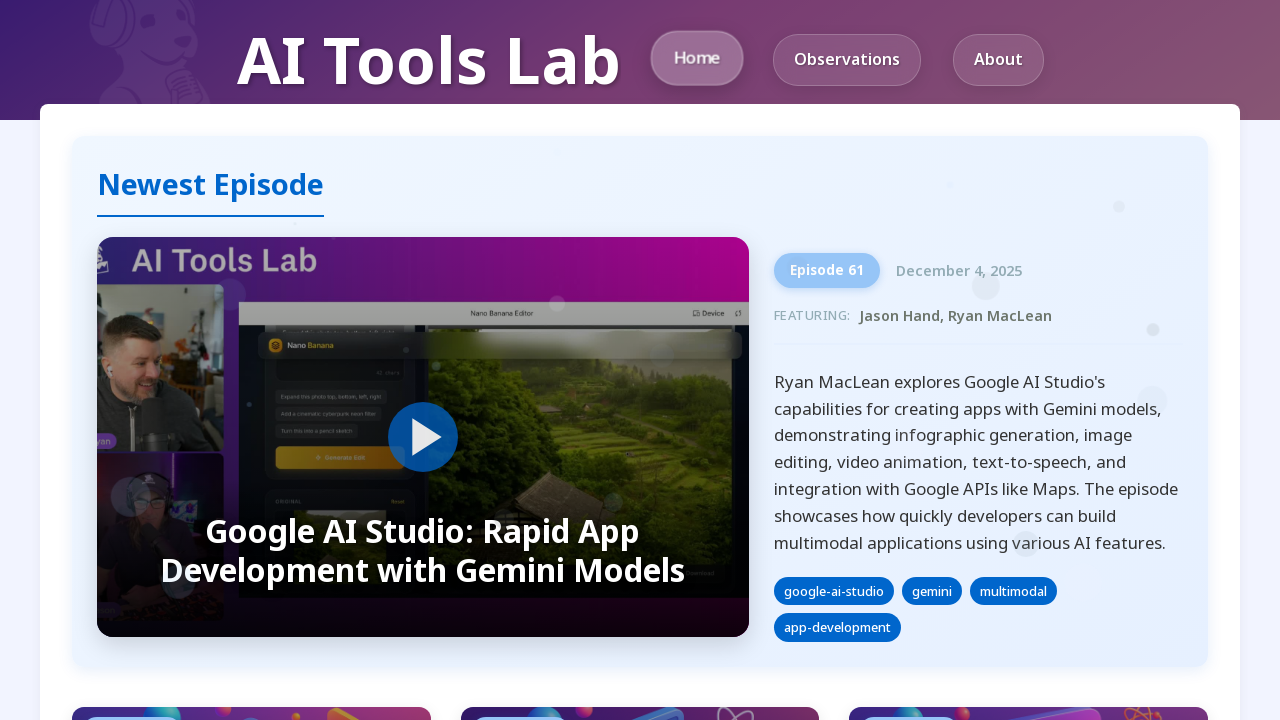

Verified link 17 has descriptive text content
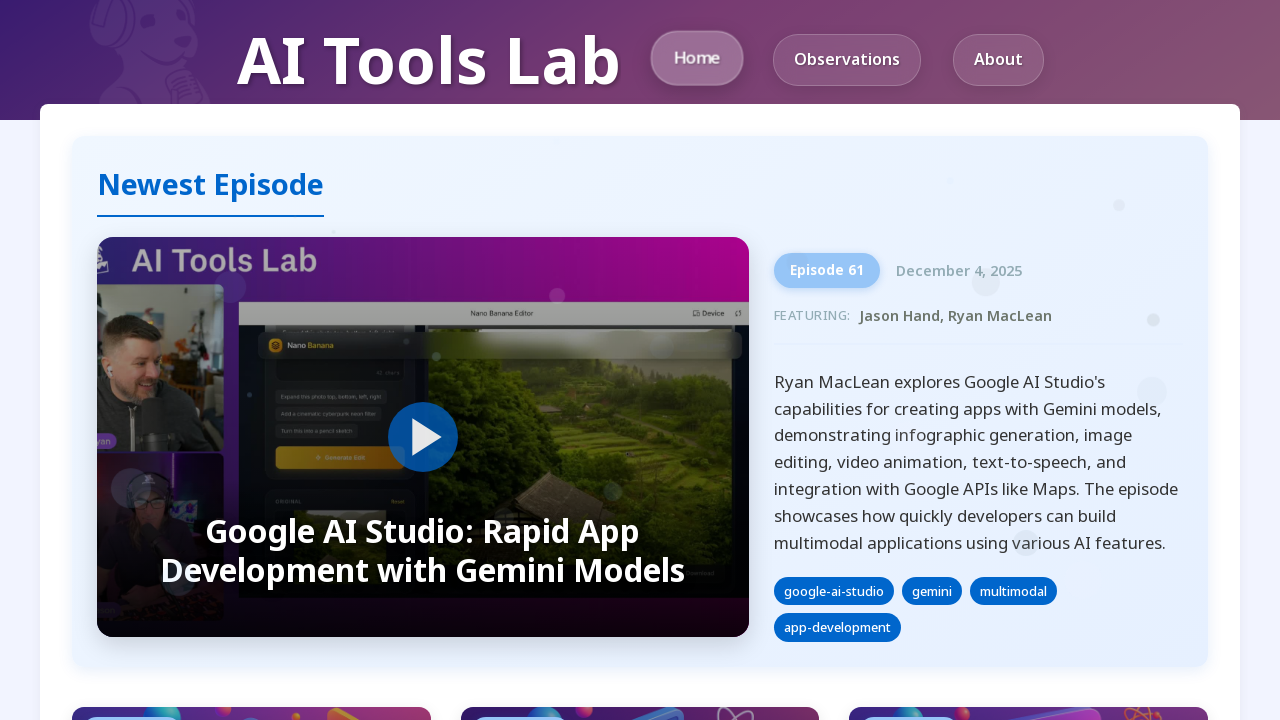

Selected link 18 of 21
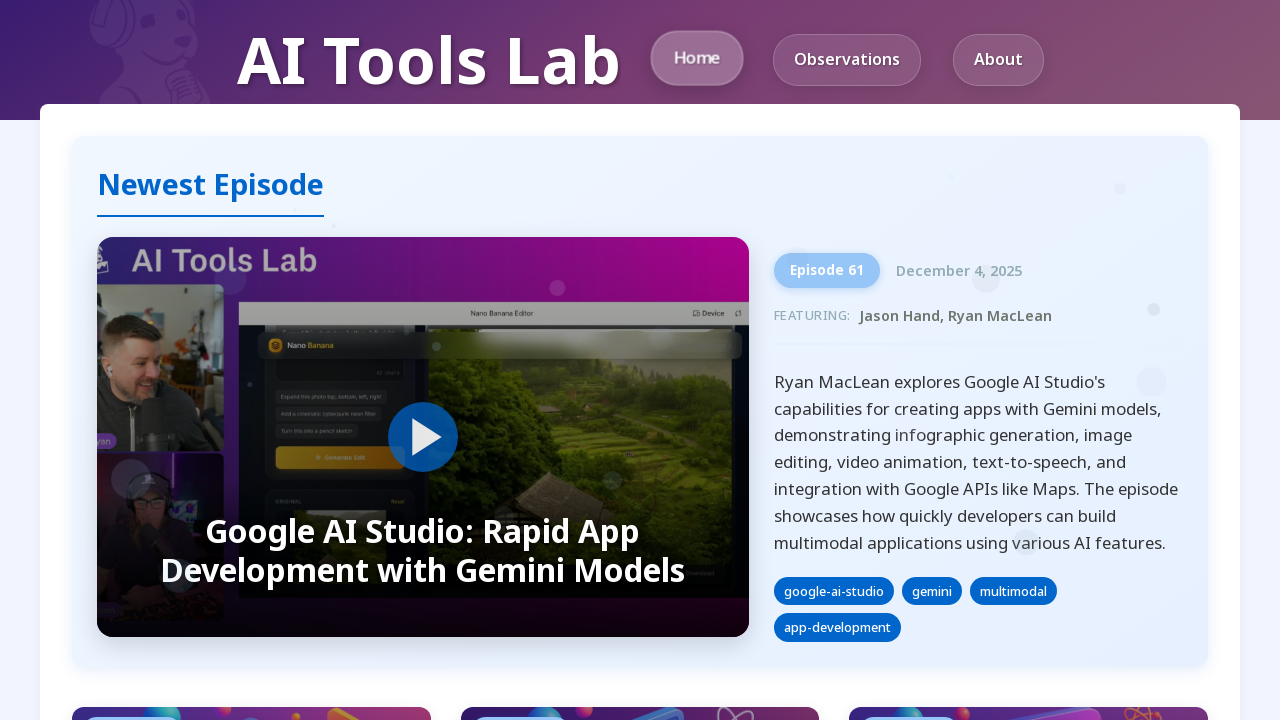

Retrieved text content from link 18: 'Home'
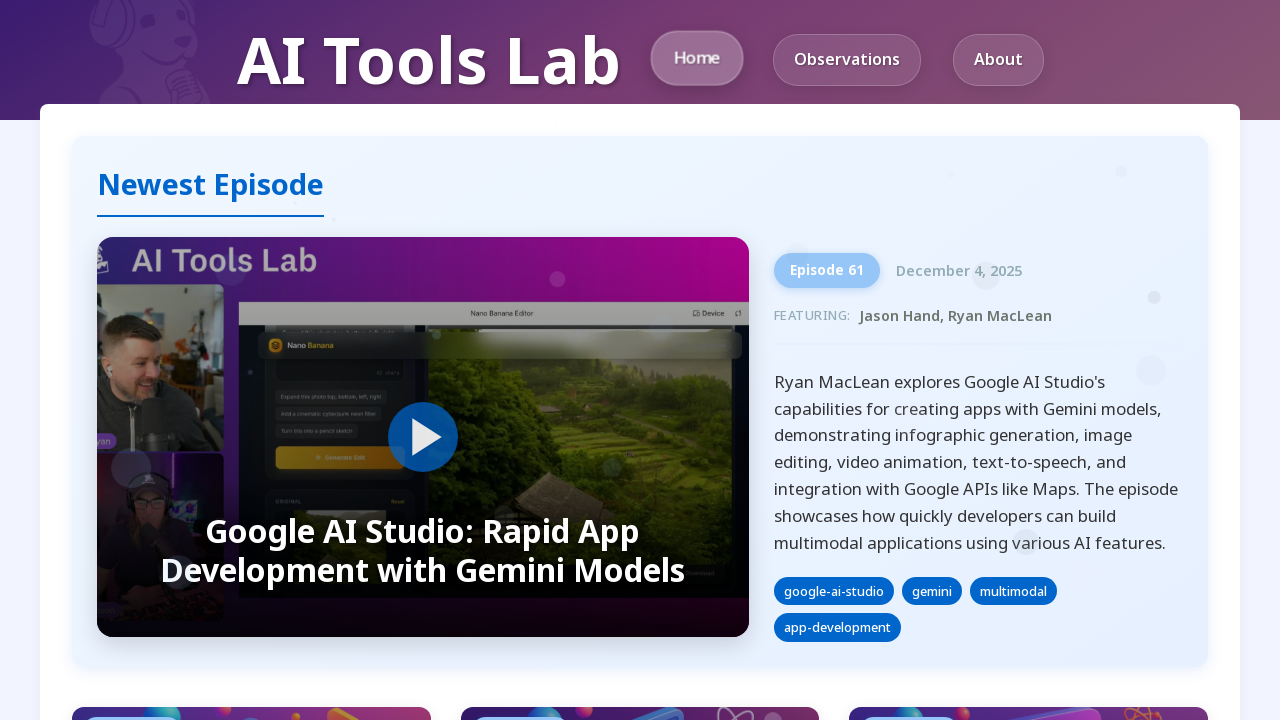

Verified link 18 has descriptive text content
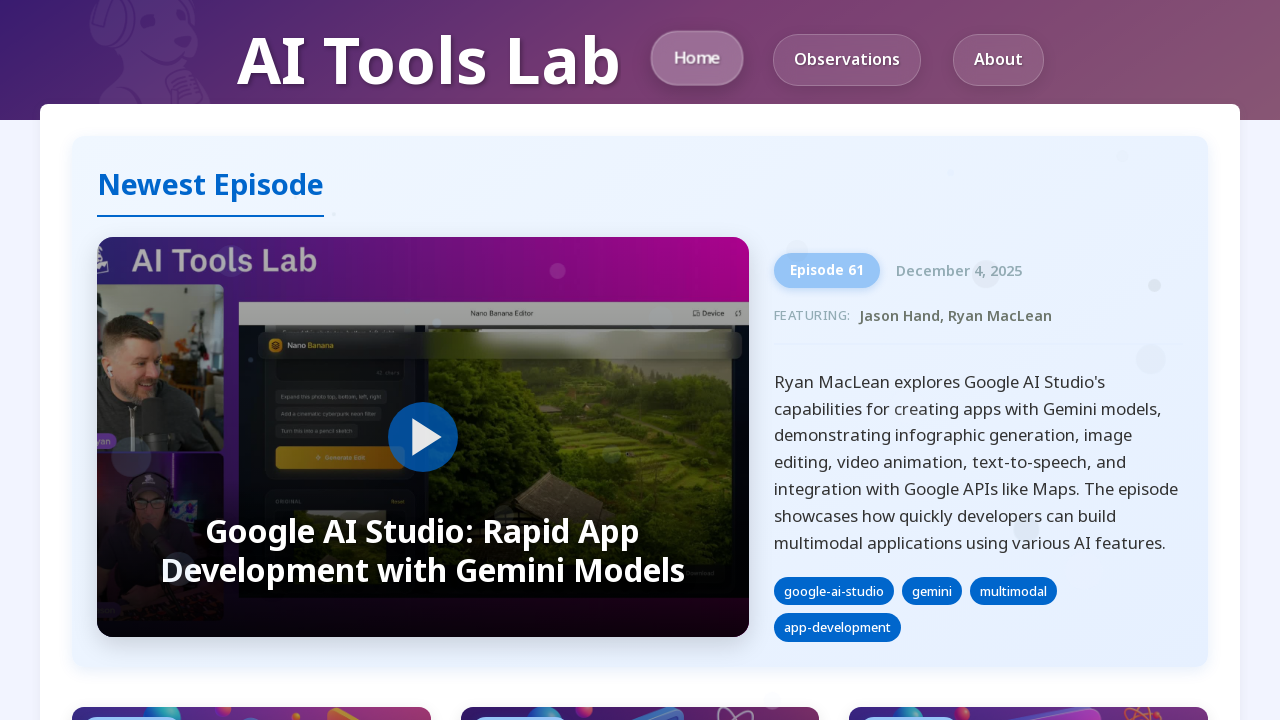

Selected link 19 of 21
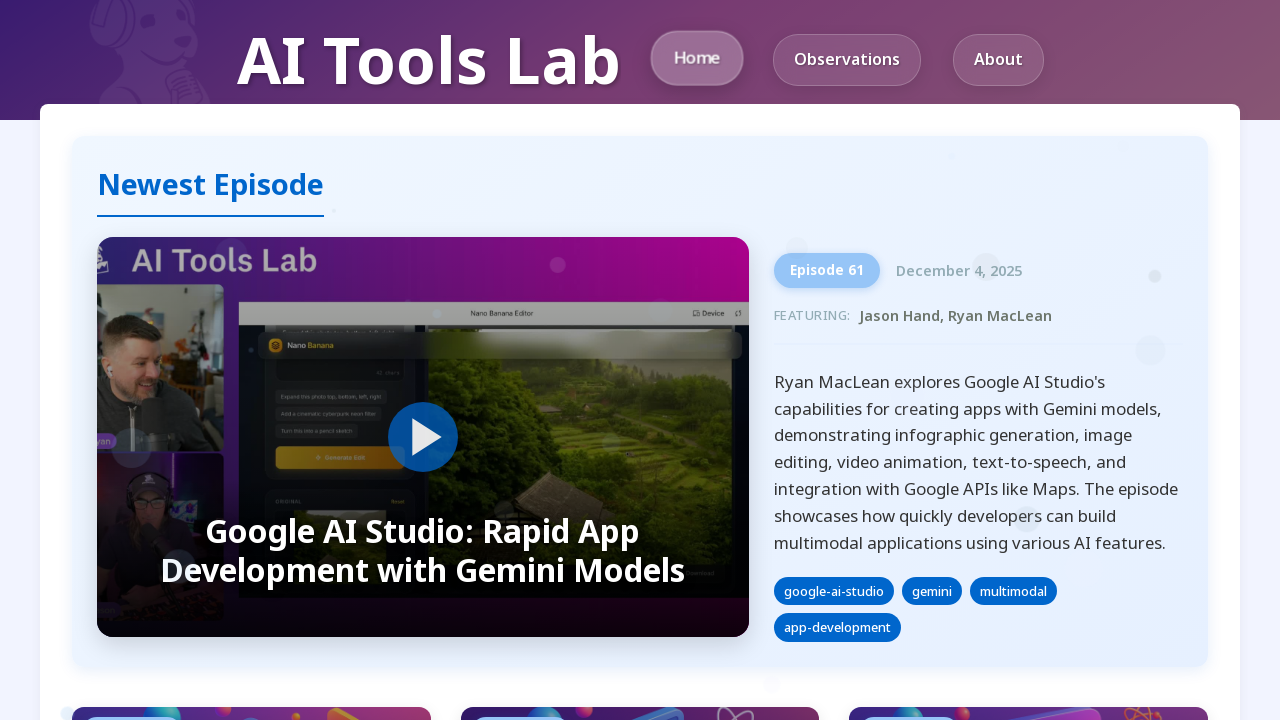

Retrieved text content from link 19: 'Observations'
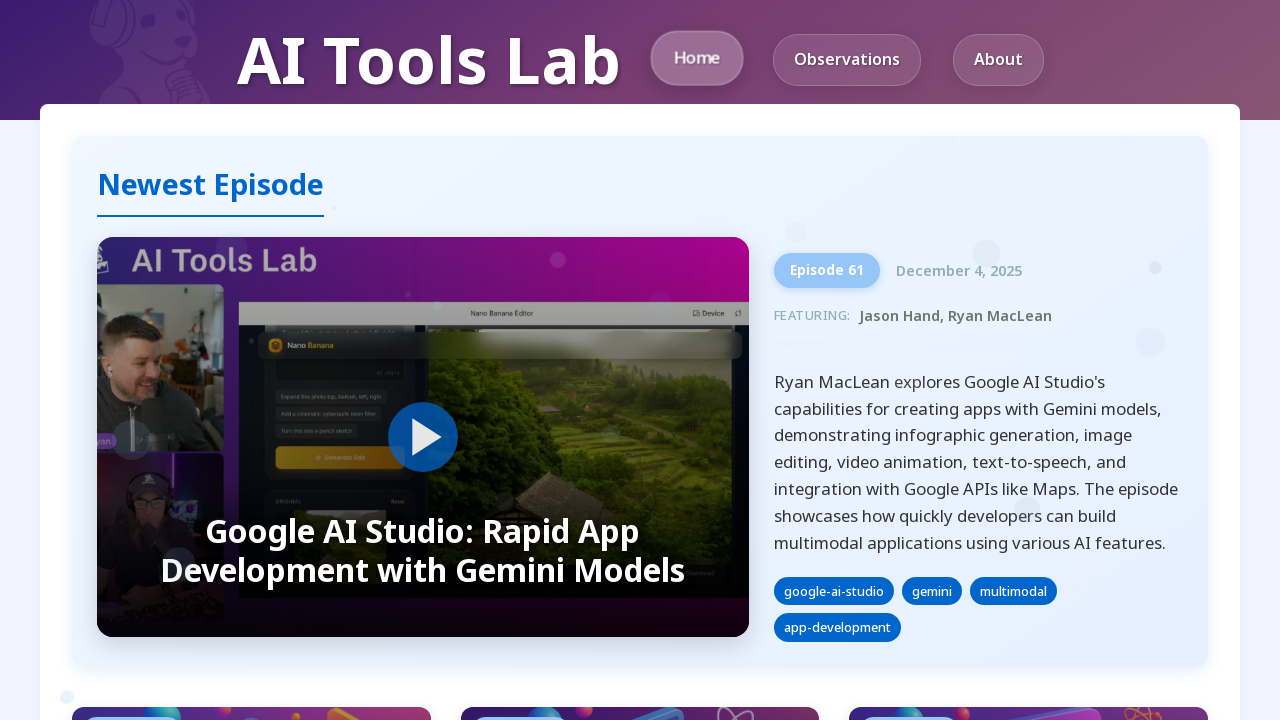

Verified link 19 has descriptive text content
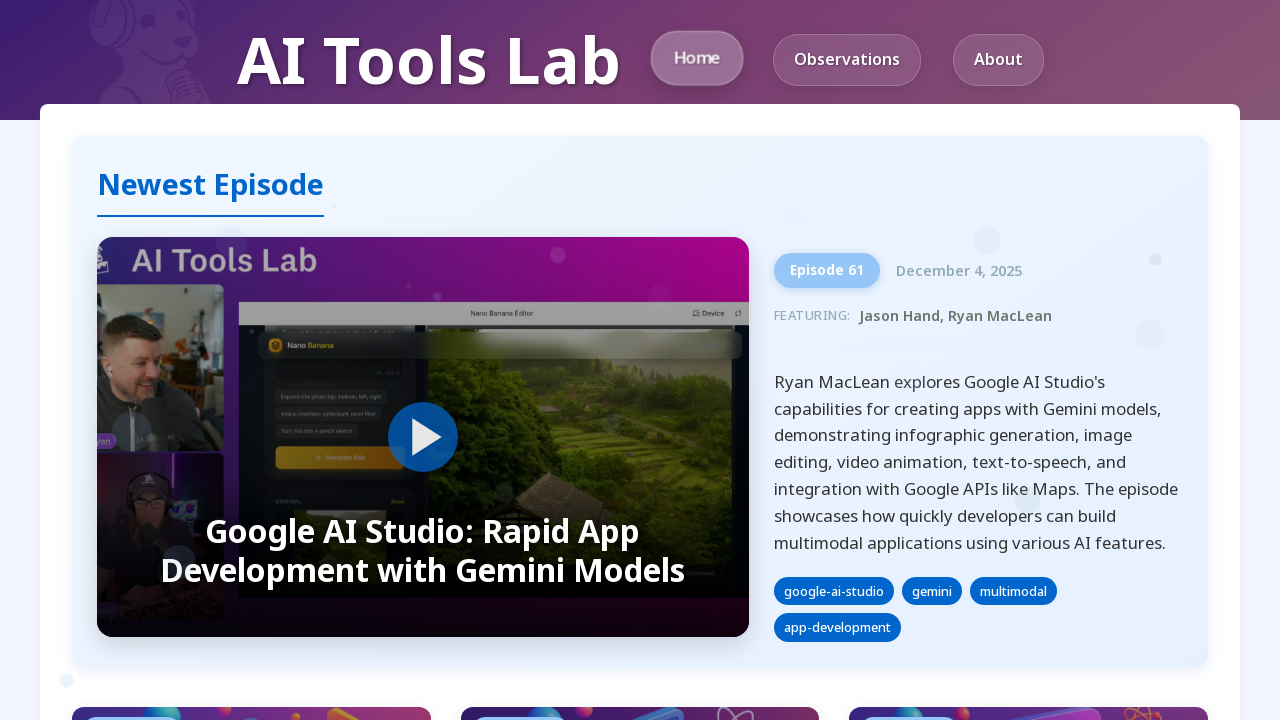

Selected link 20 of 21
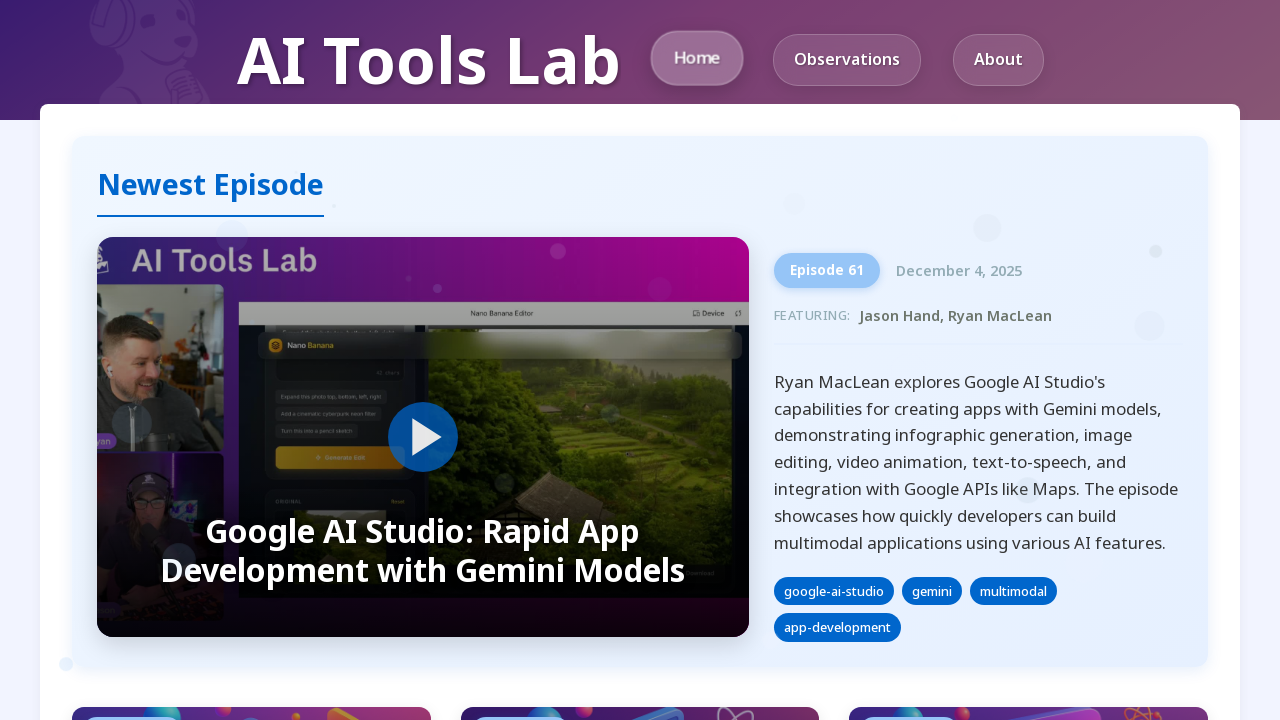

Retrieved text content from link 20: 'About'
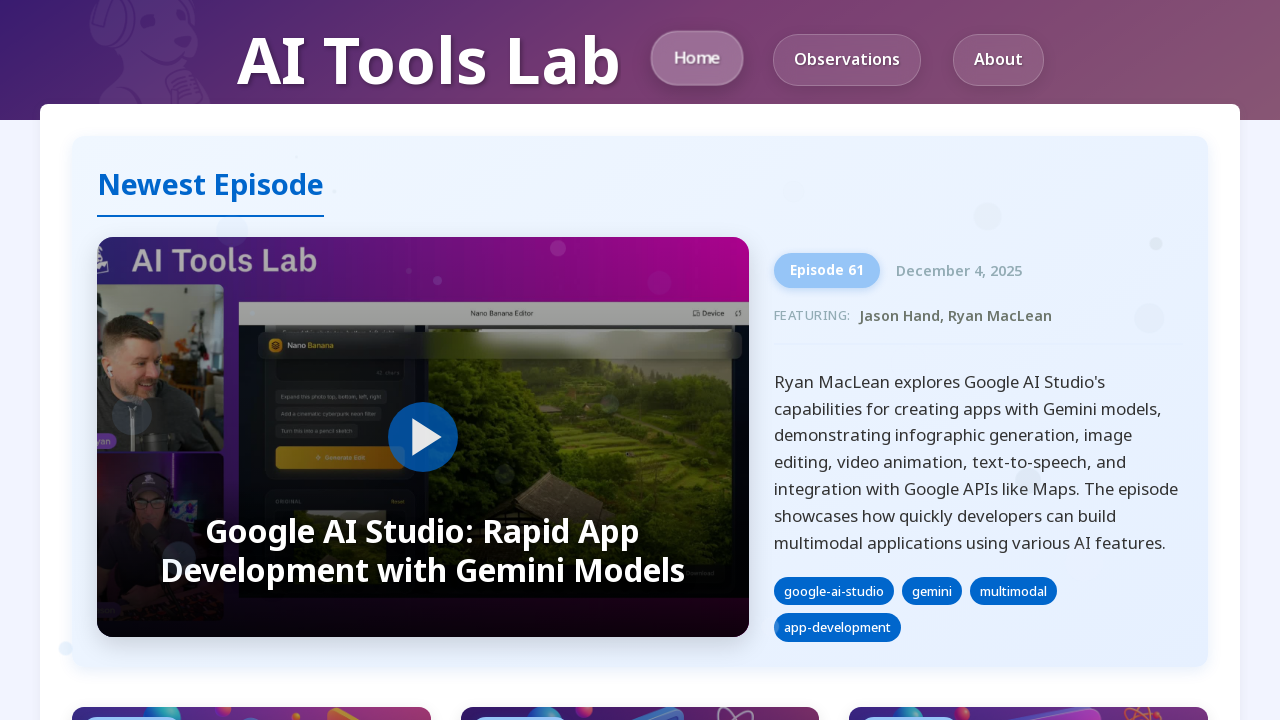

Verified link 20 has descriptive text content
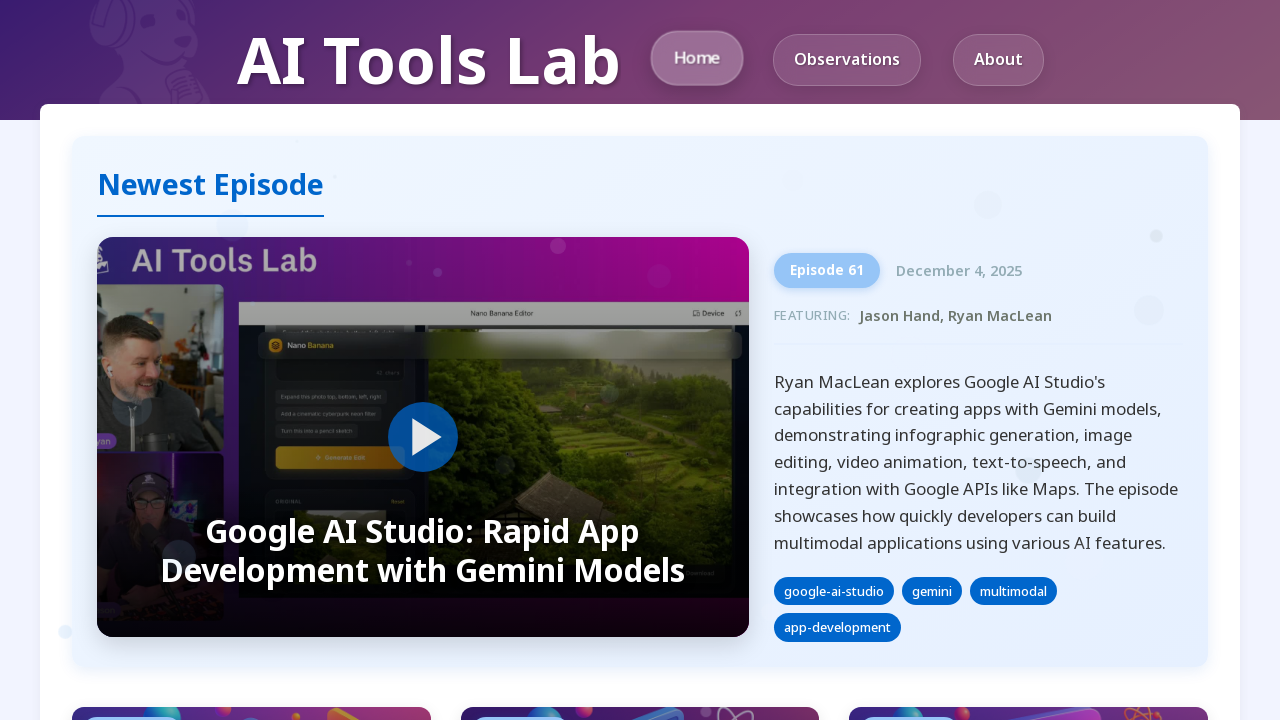

Selected link 21 of 21
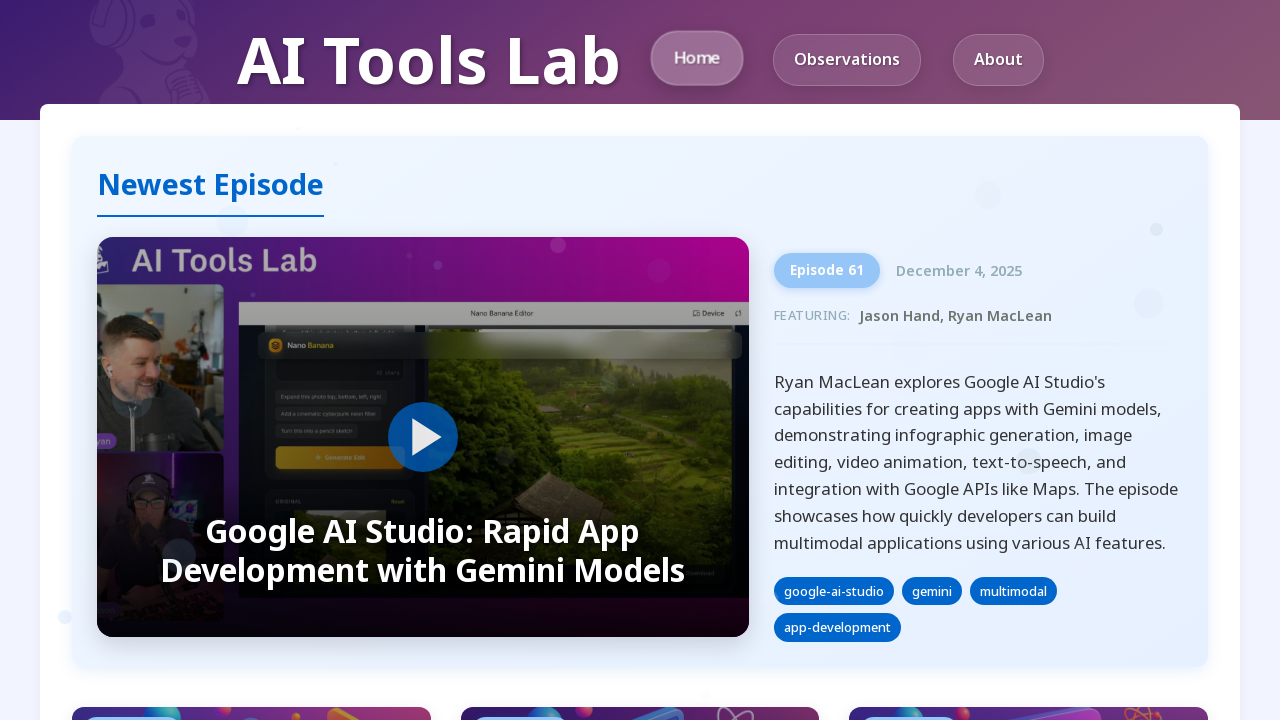

Retrieved text content from link 21: '🎮'
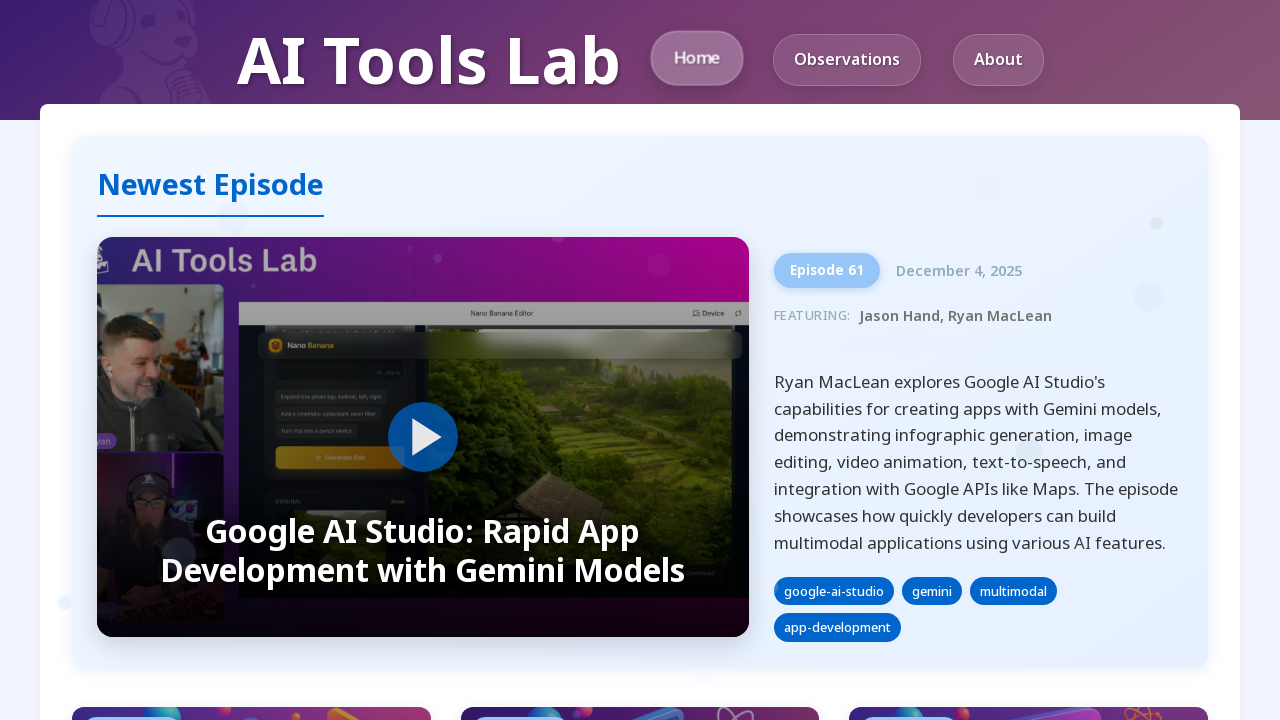

Verified link 21 has descriptive text content
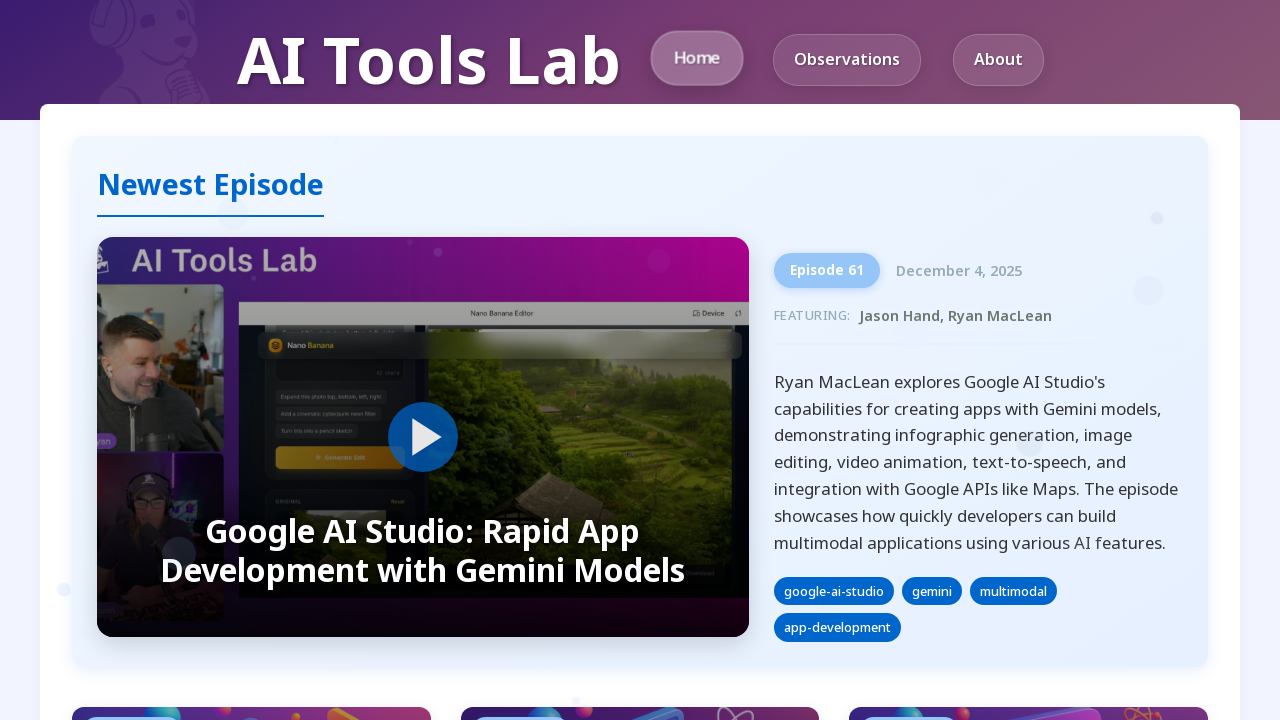

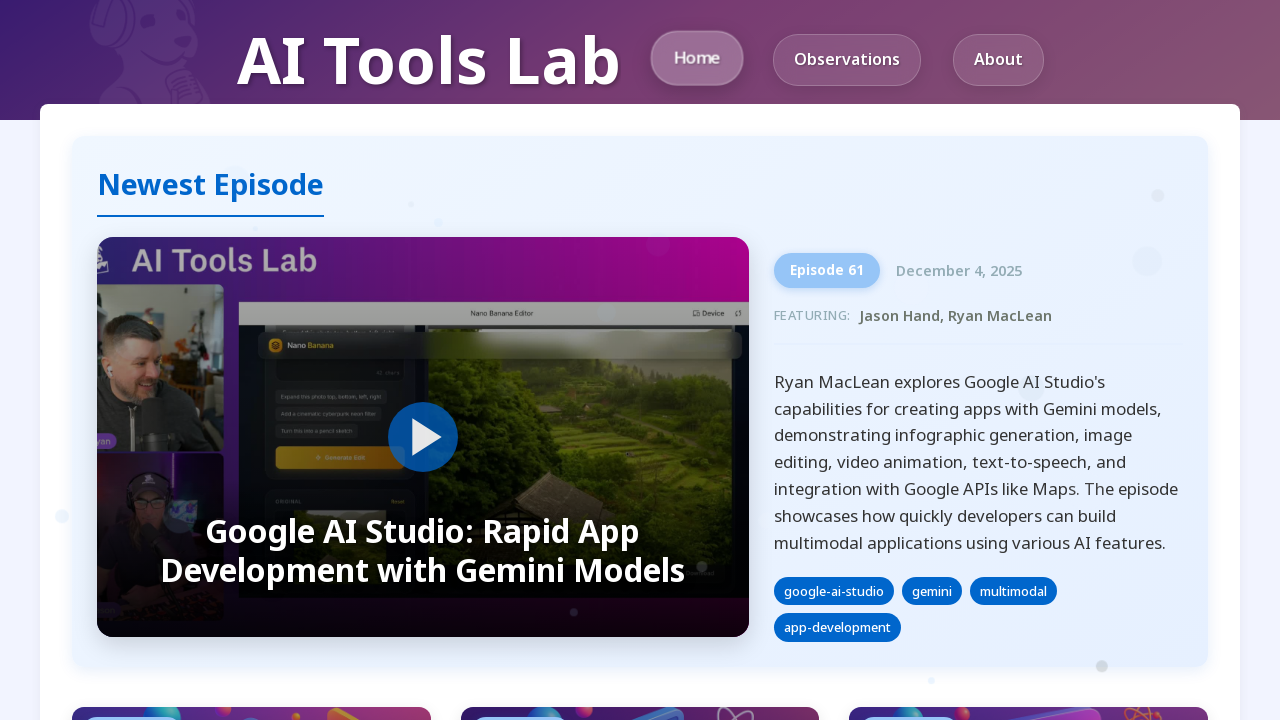